Plays the "1 to 50" clicking game by finding and clicking numbers in sequential order from 1 to 50

Starting URL: http://zzzscore.com/1to50/en/

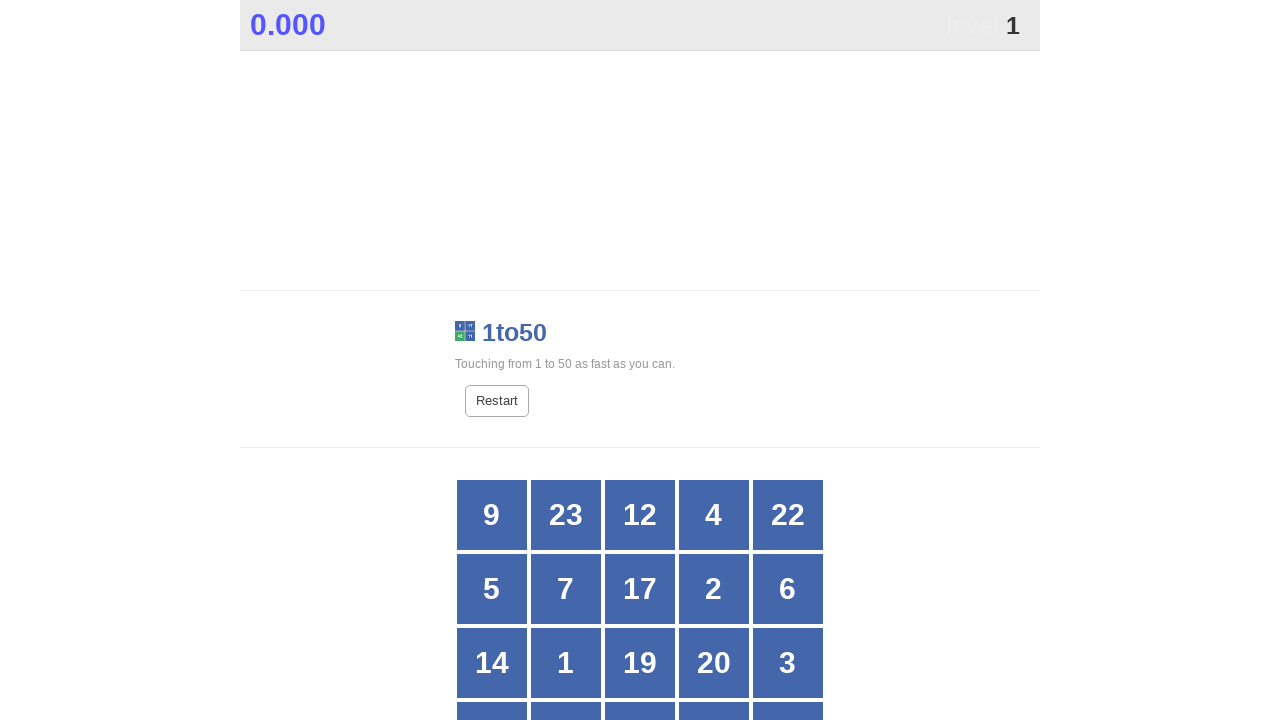

Navigated to 1 to 50 game starting page
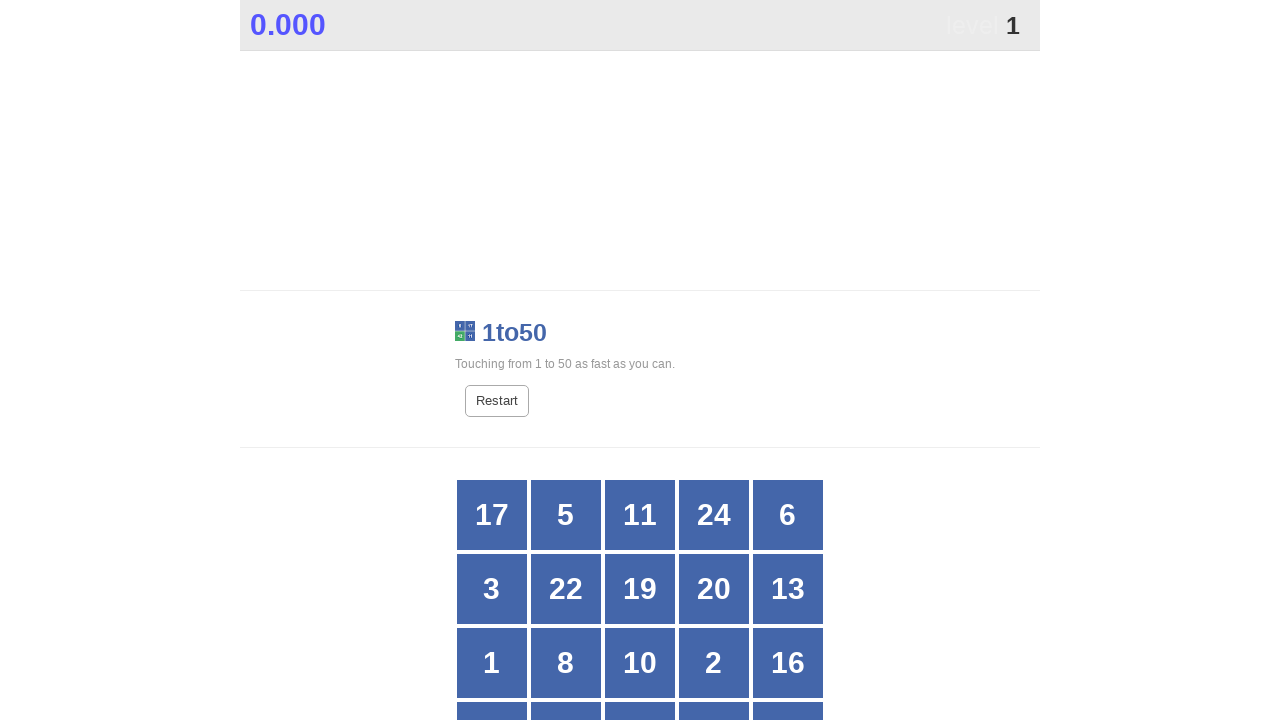

Retrieved all grid elements for numbers 1-25
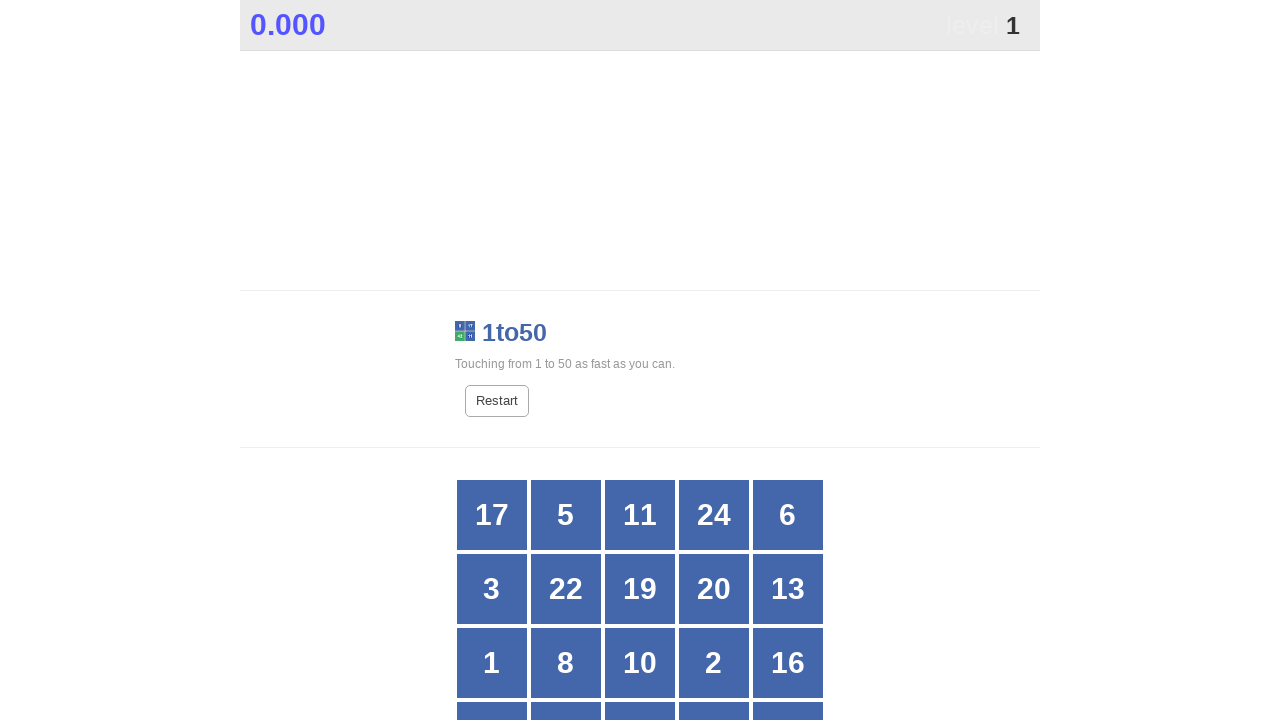

Sorted grid elements by numeric value
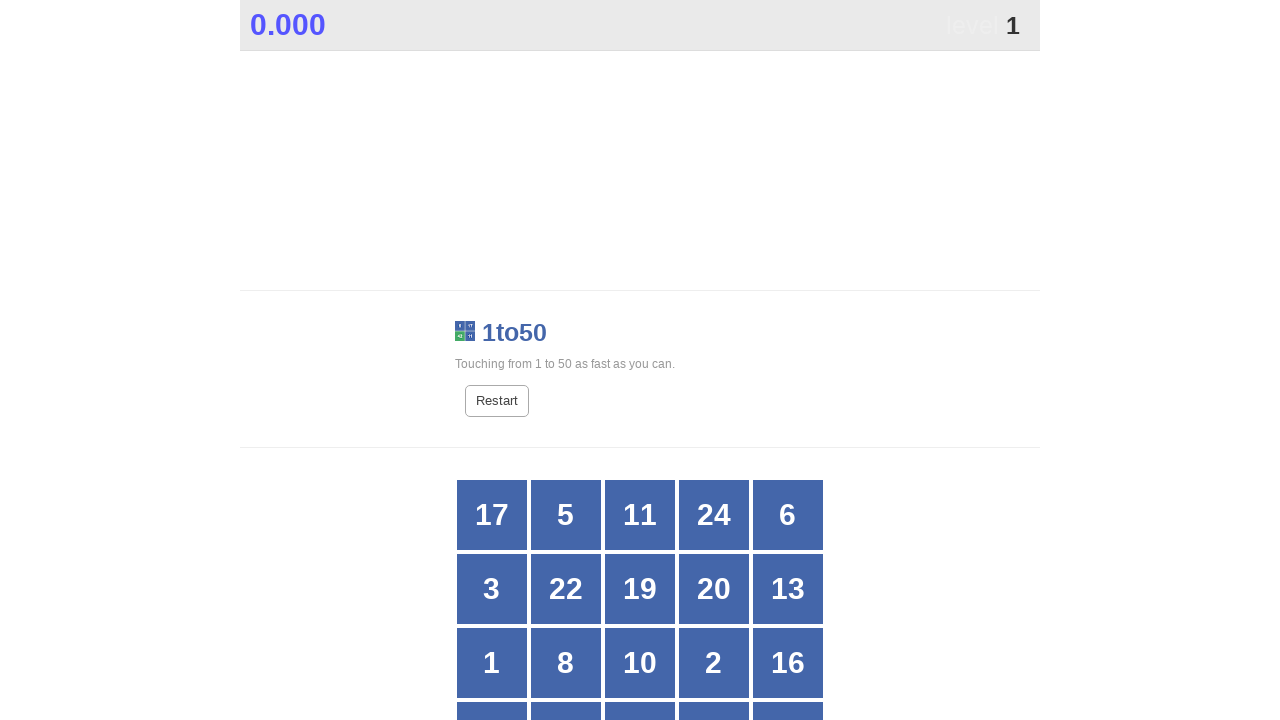

Clicked number 1
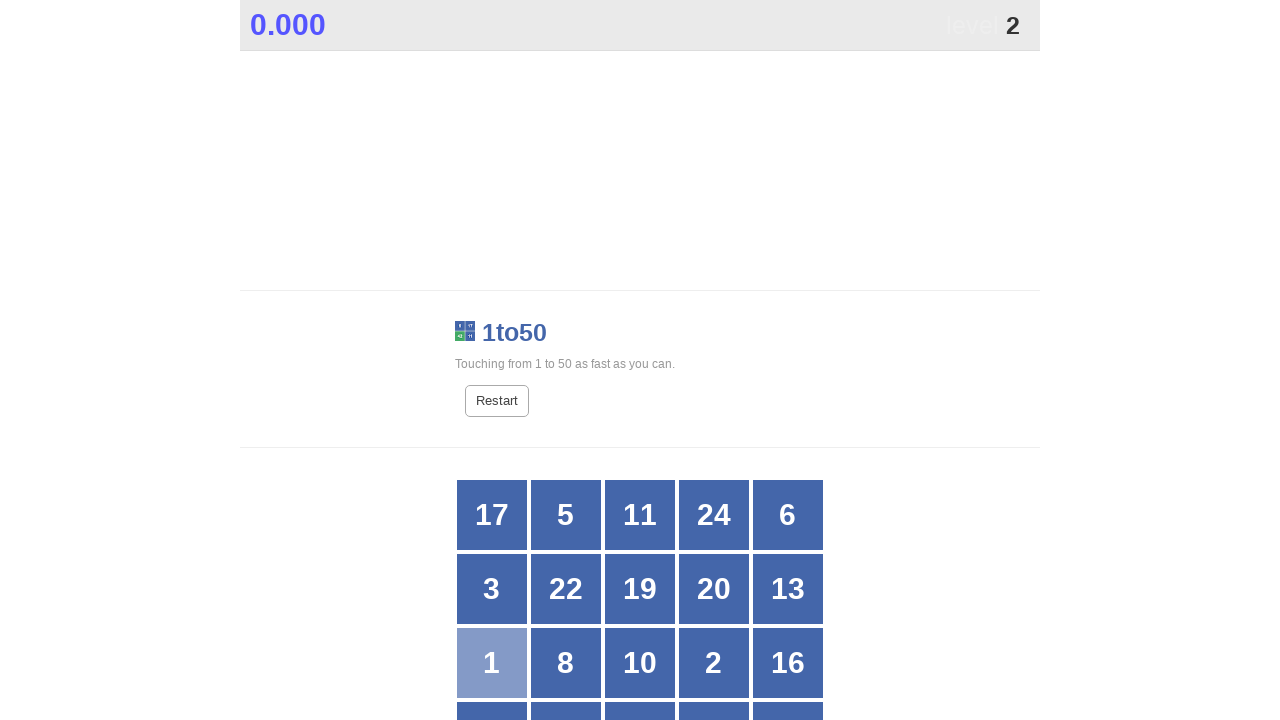

Clicked number 2
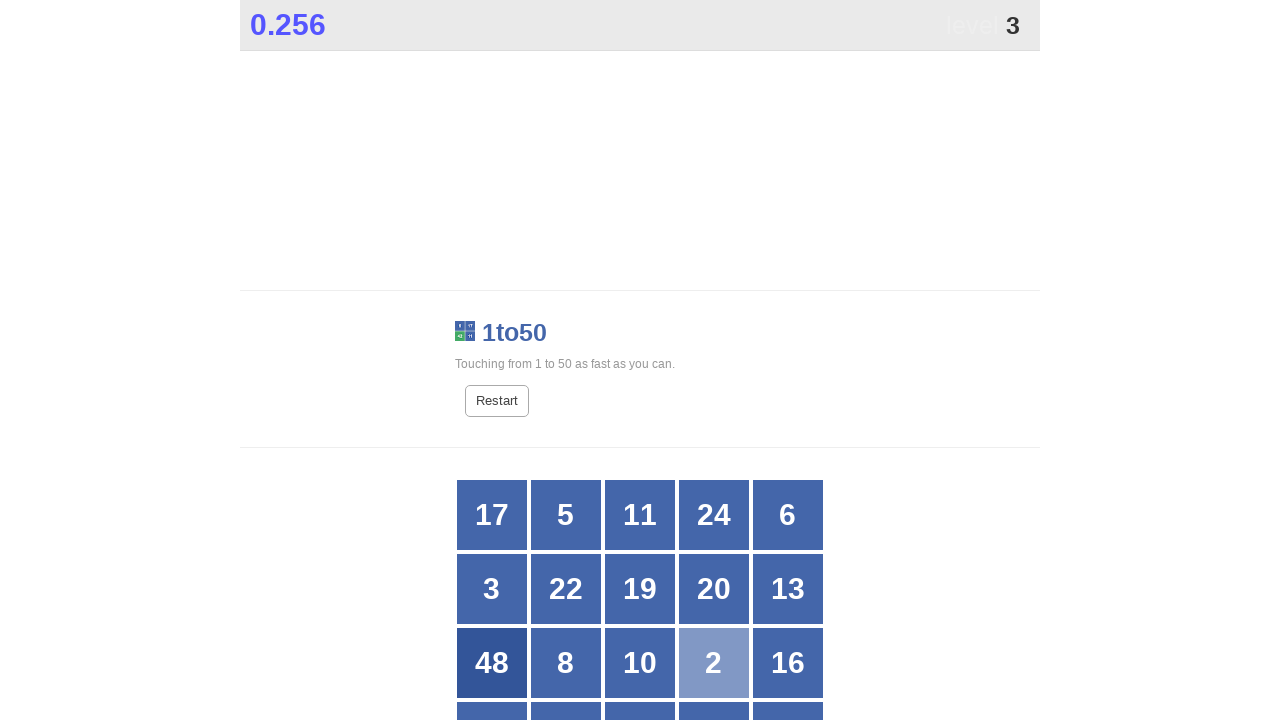

Clicked number 3
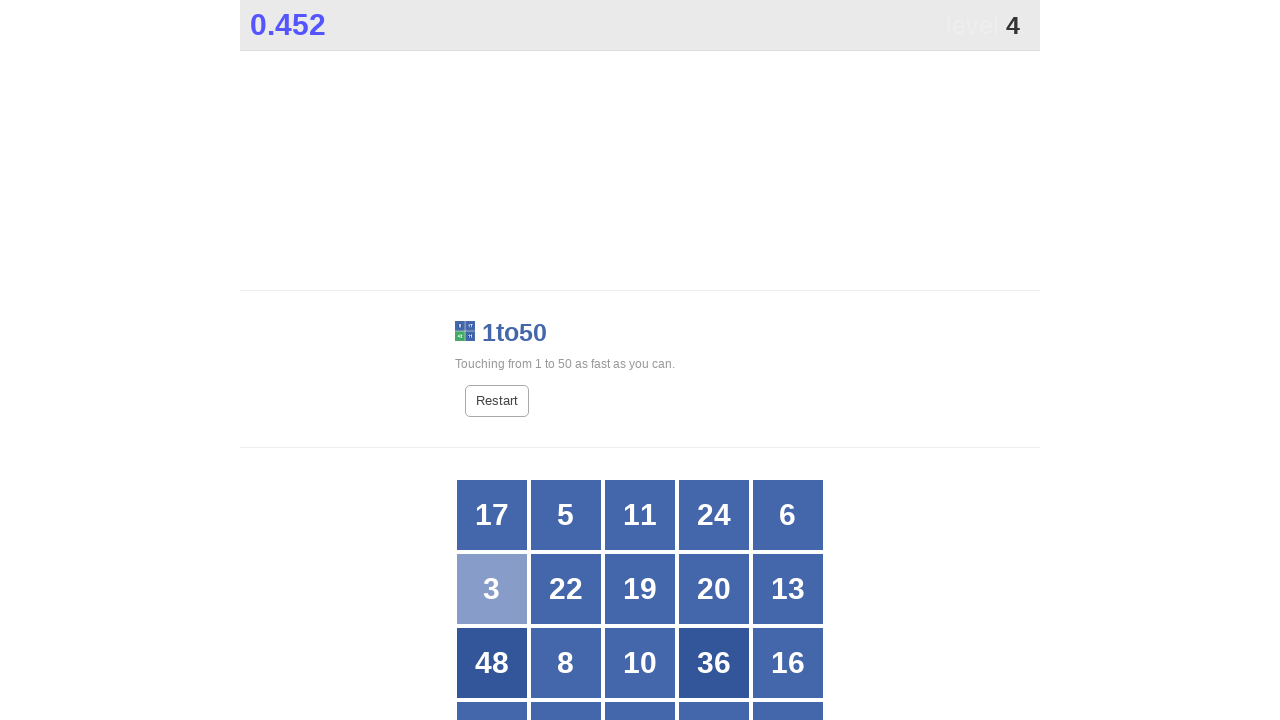

Clicked number 4
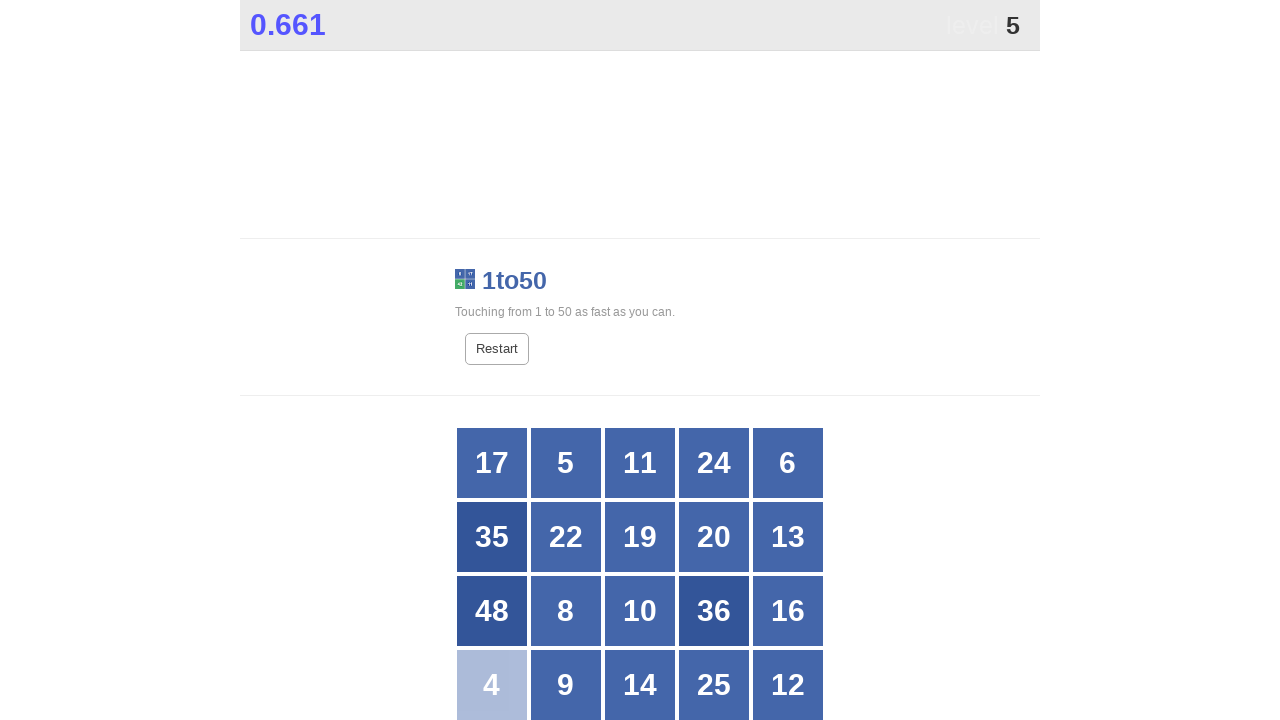

Clicked number 5
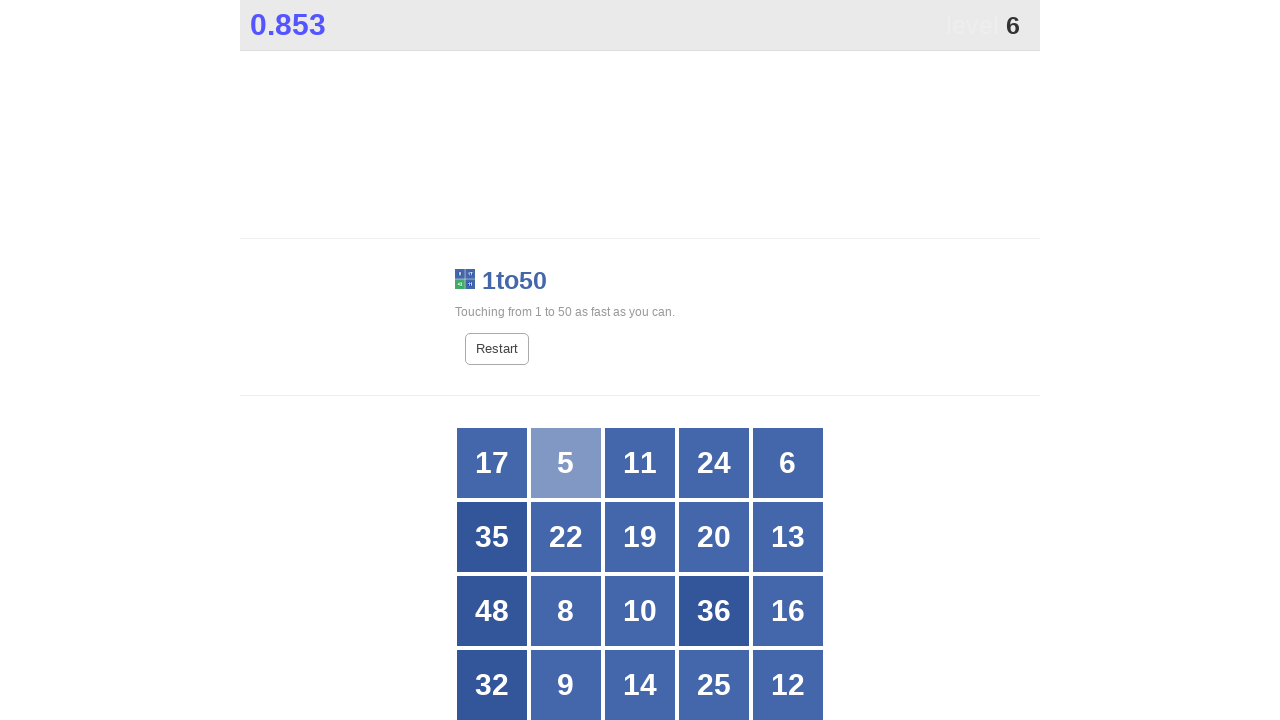

Clicked number 6
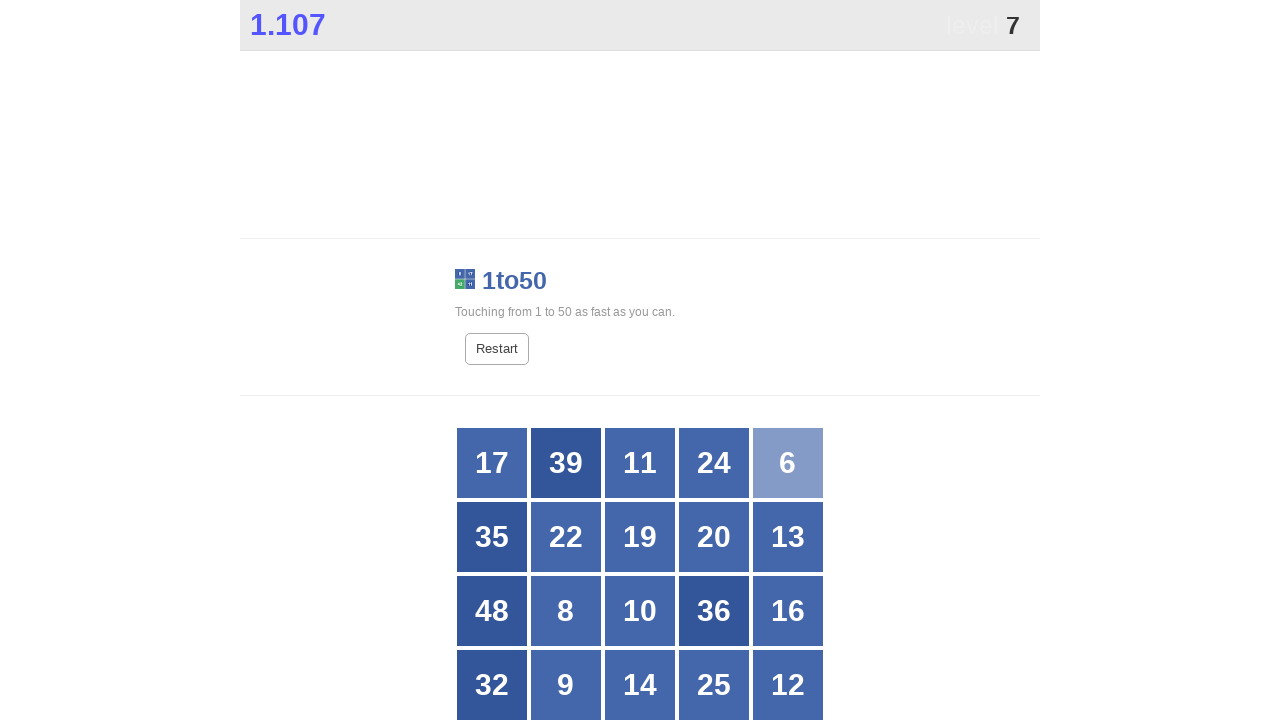

Clicked number 7
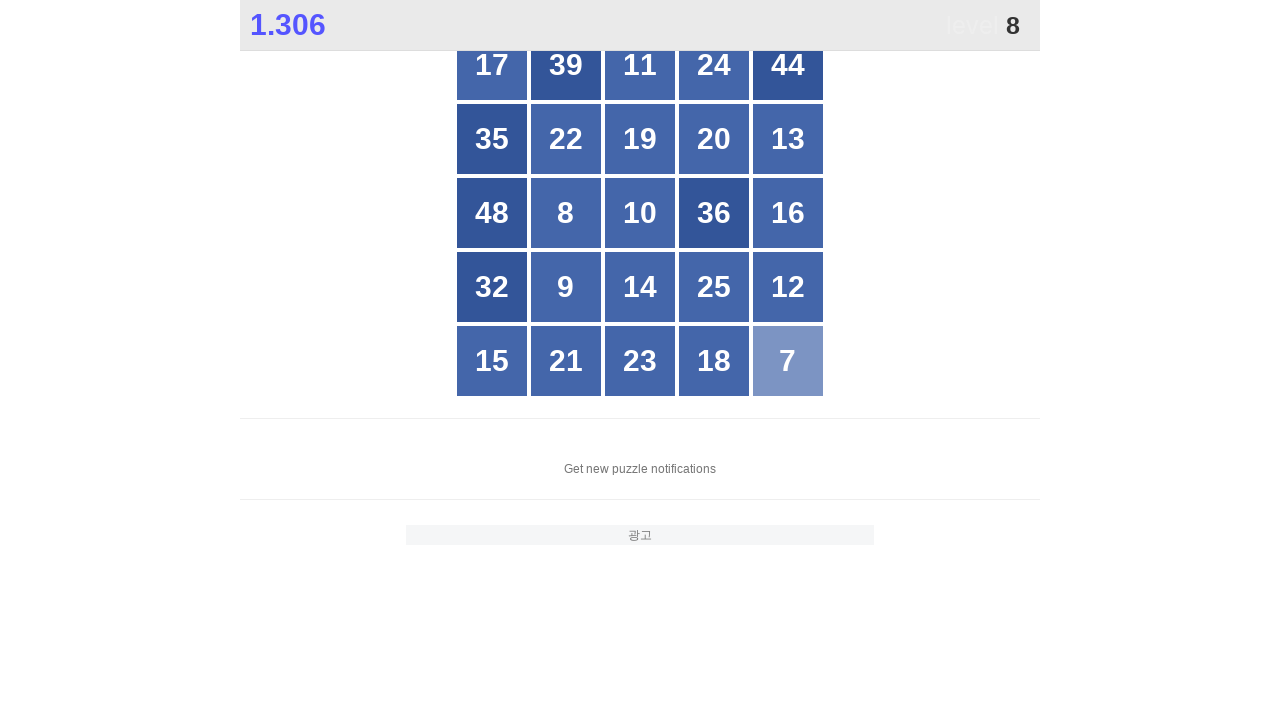

Clicked number 8
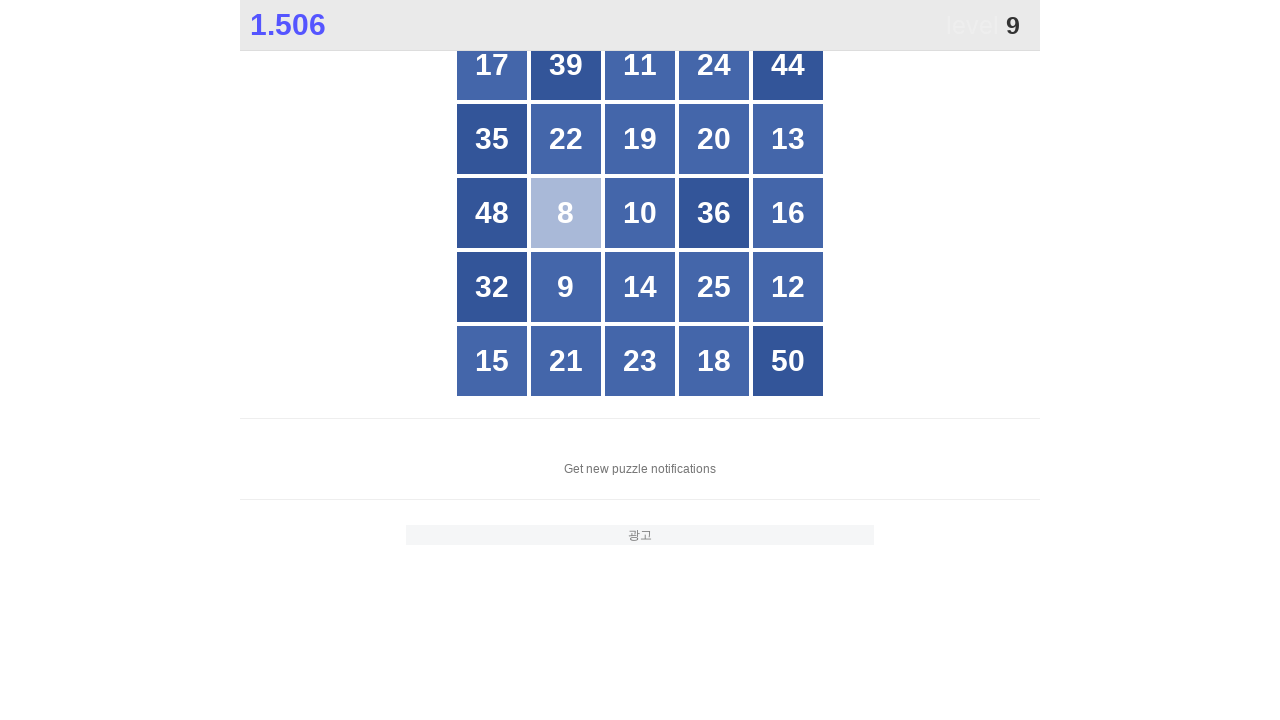

Clicked number 9
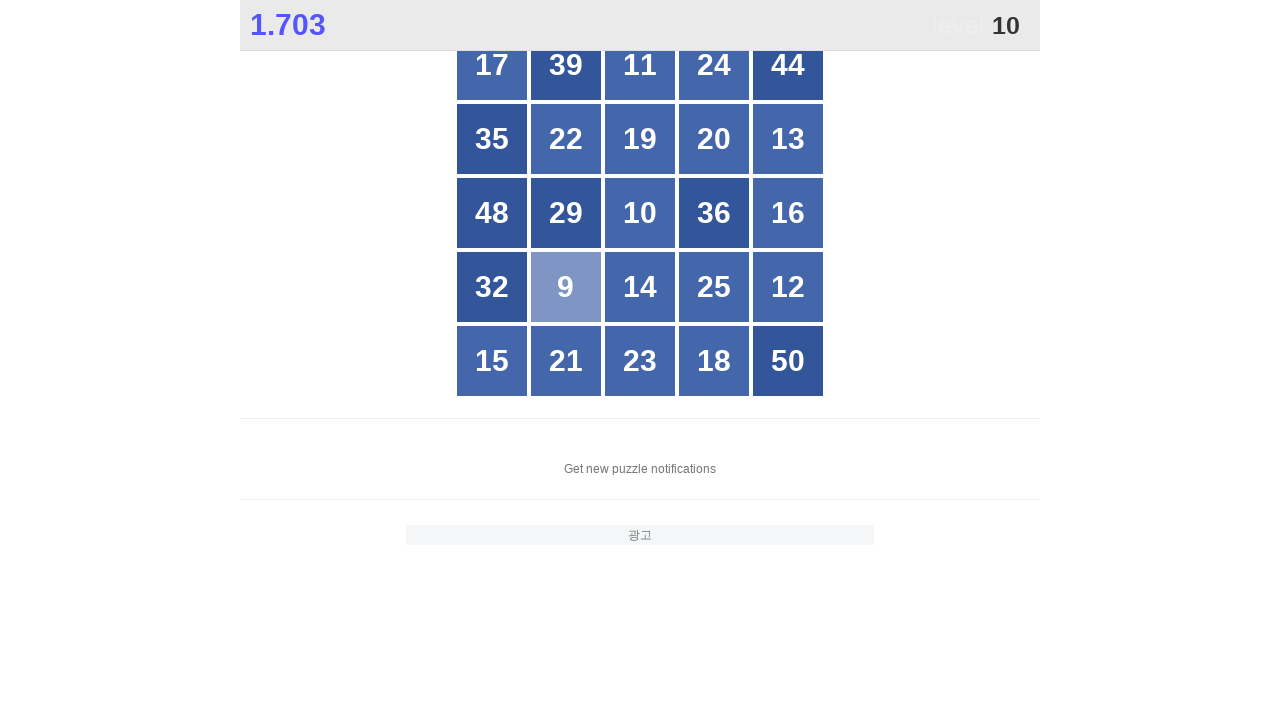

Clicked number 10
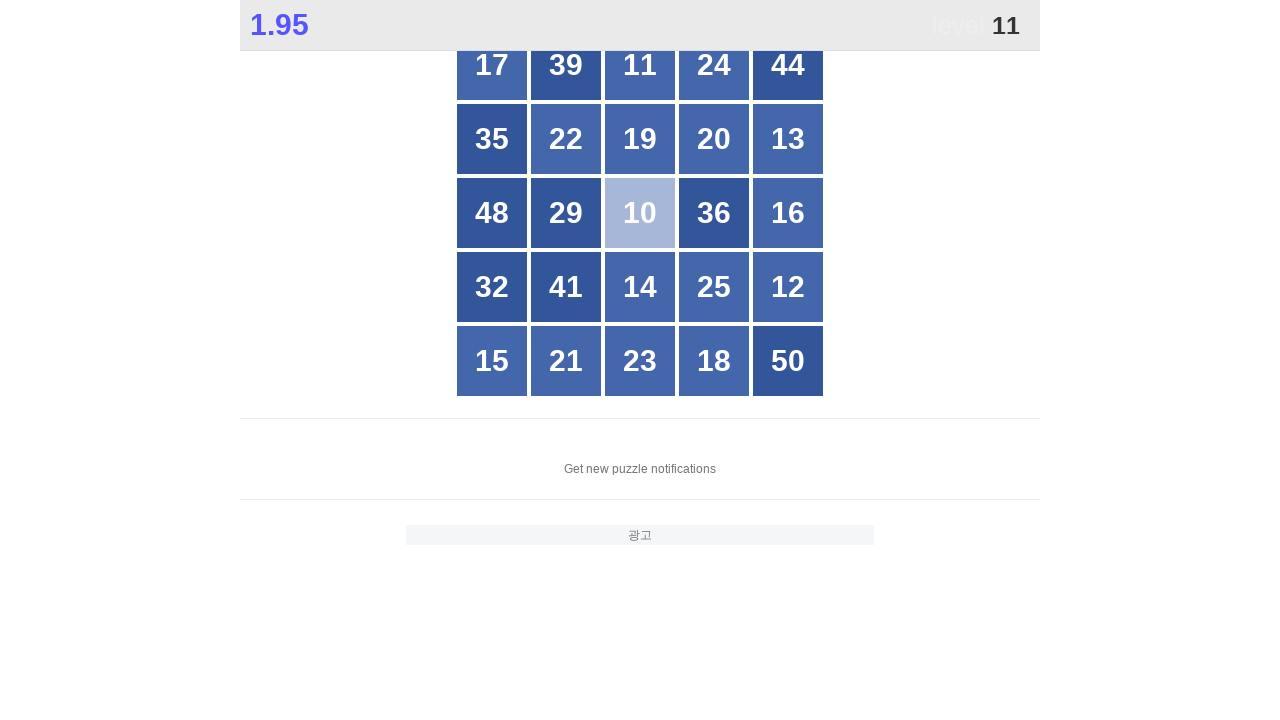

Clicked number 11
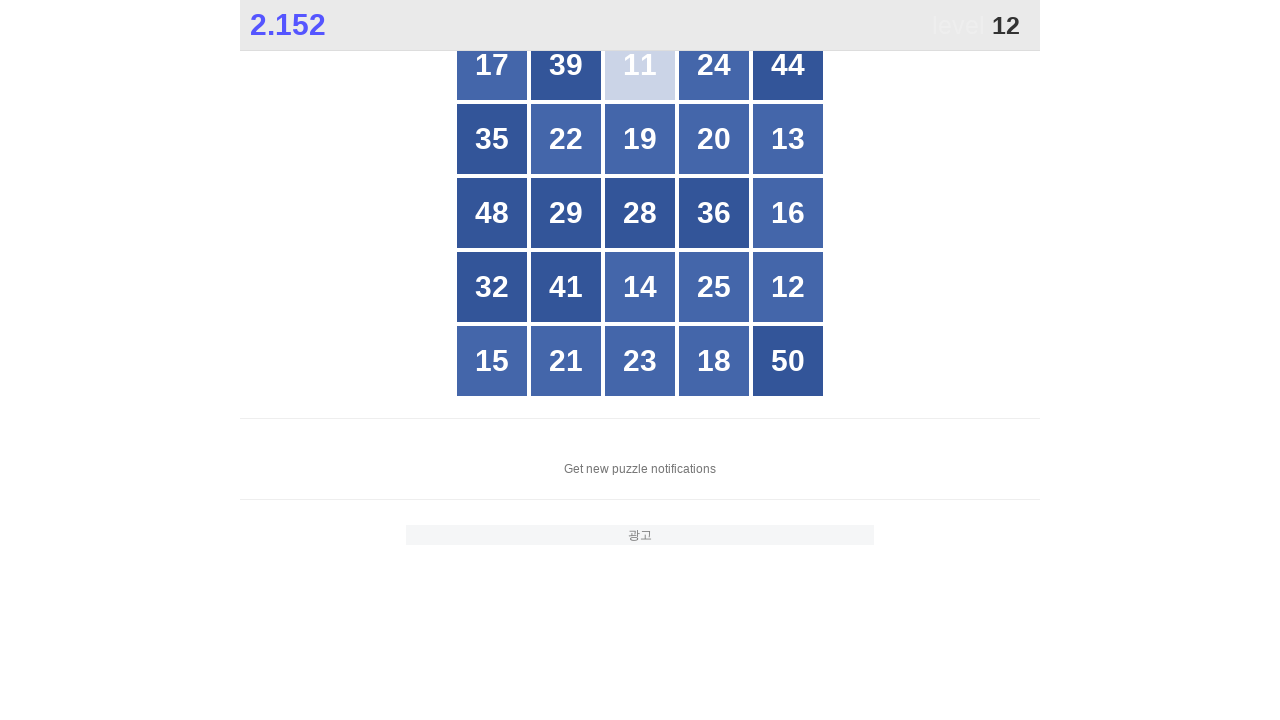

Clicked number 12
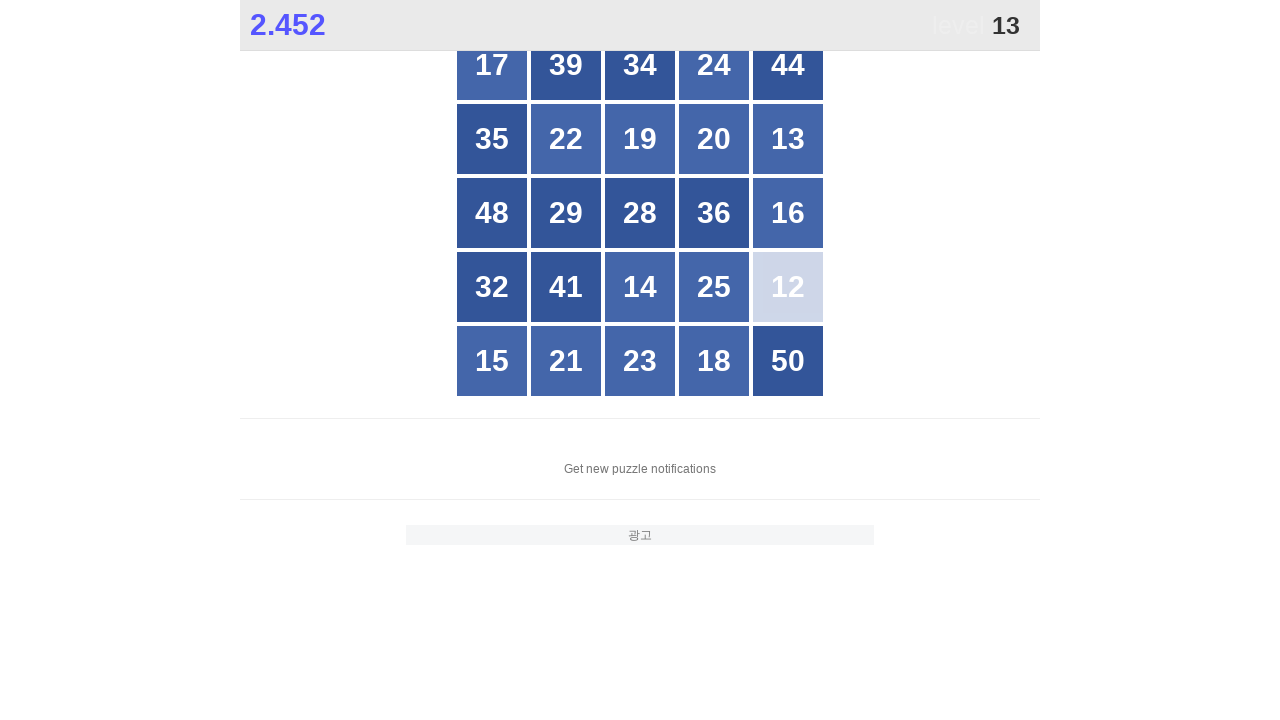

Clicked number 13
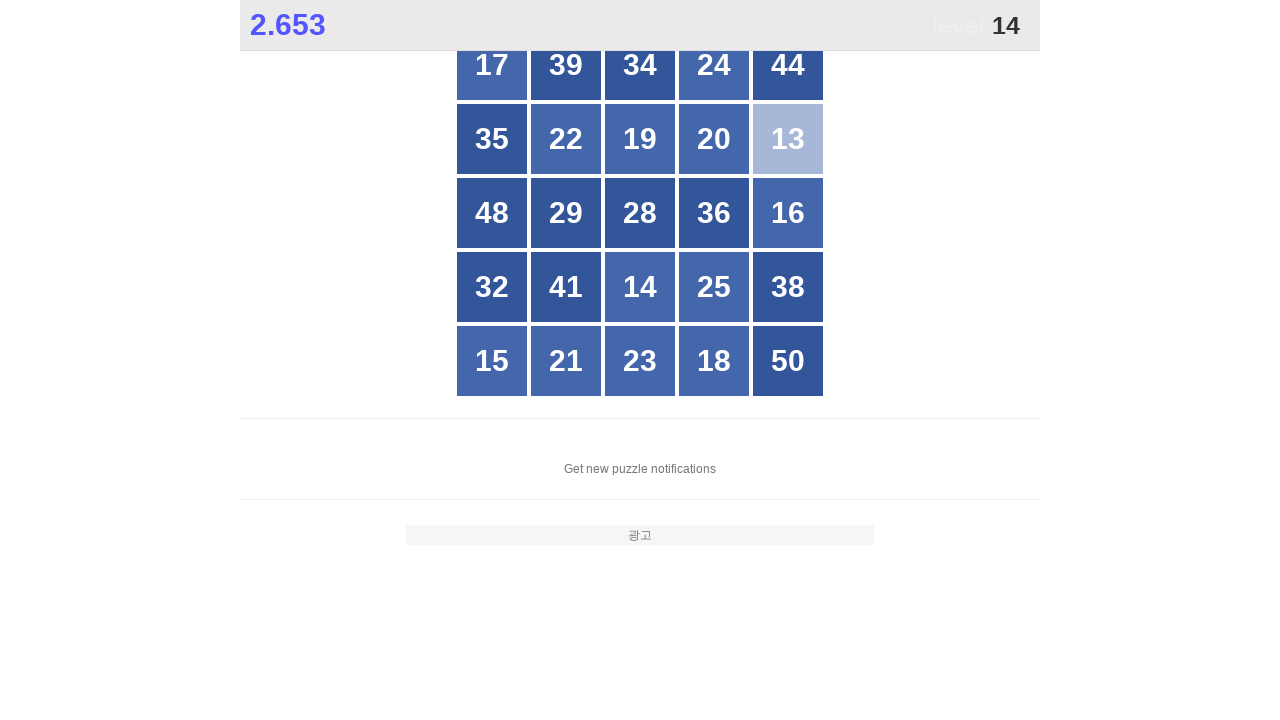

Clicked number 14
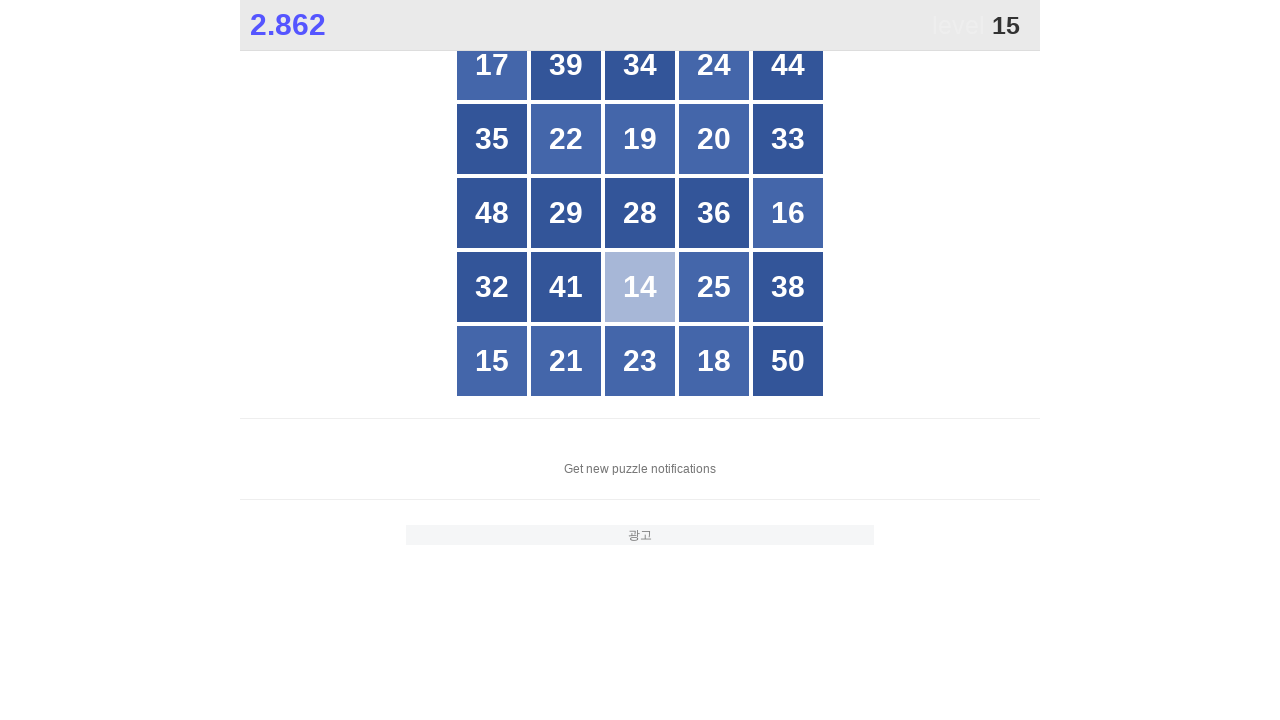

Clicked number 15
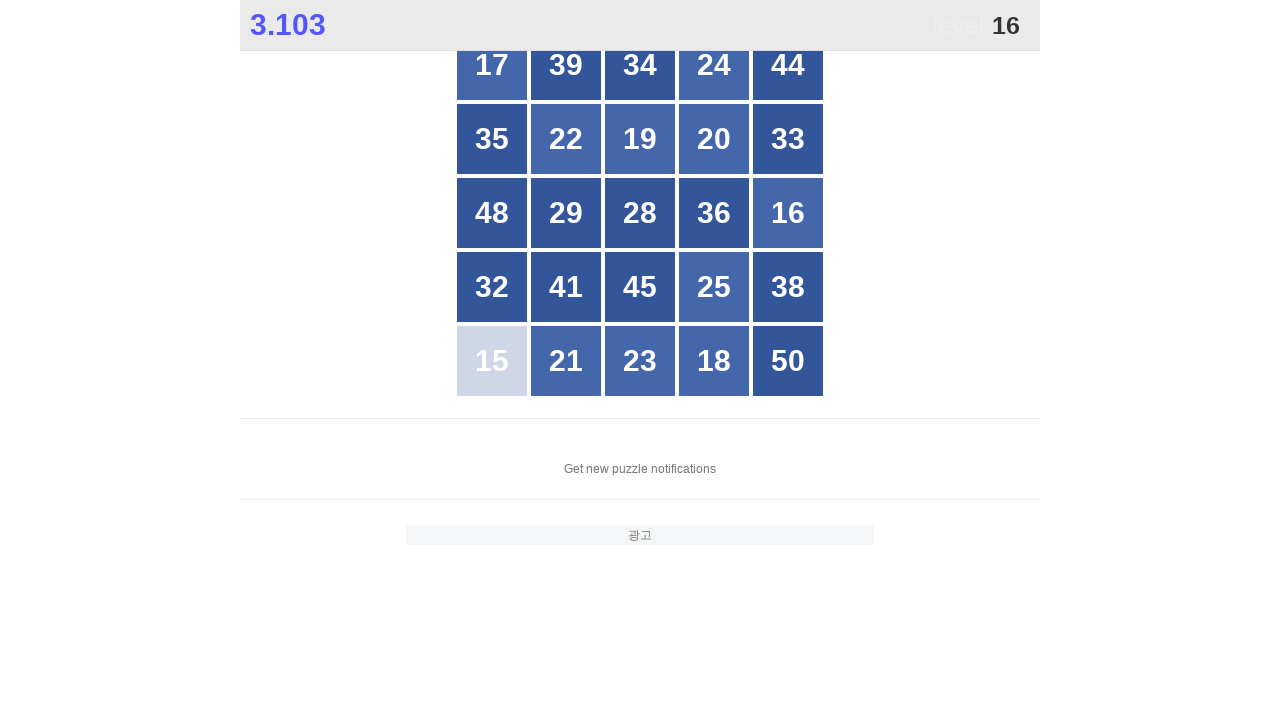

Clicked number 16
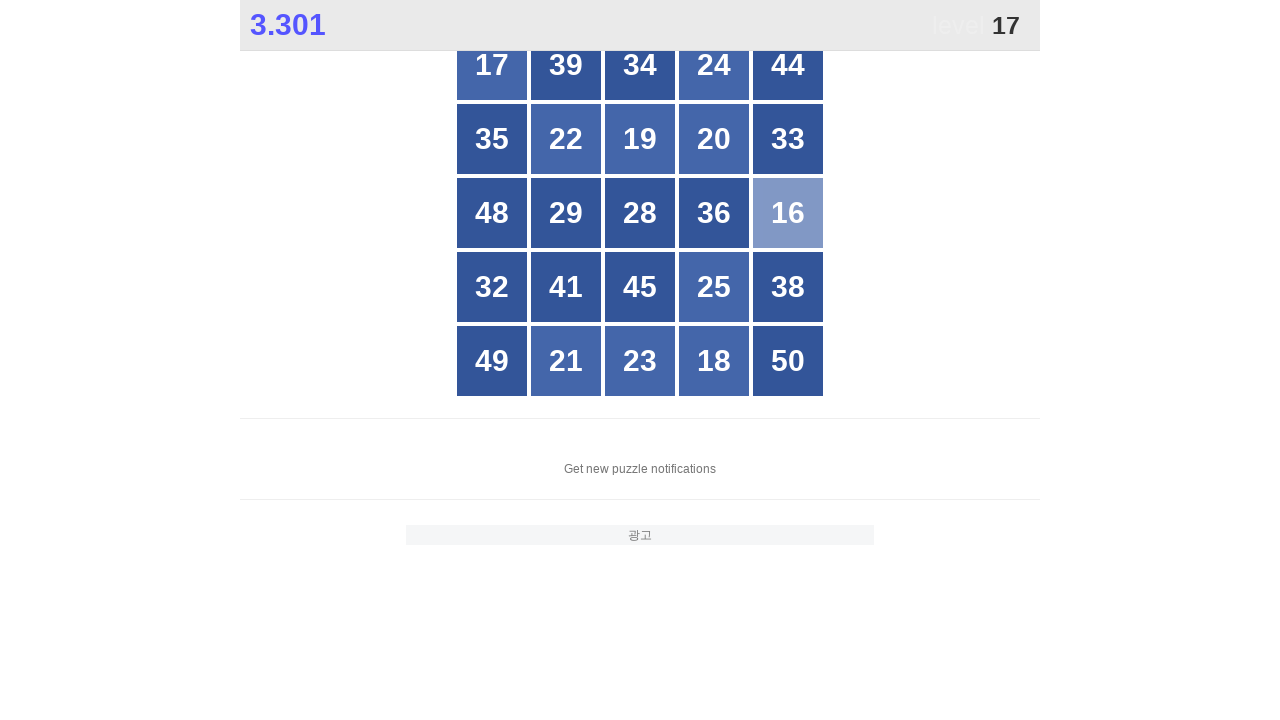

Clicked number 17
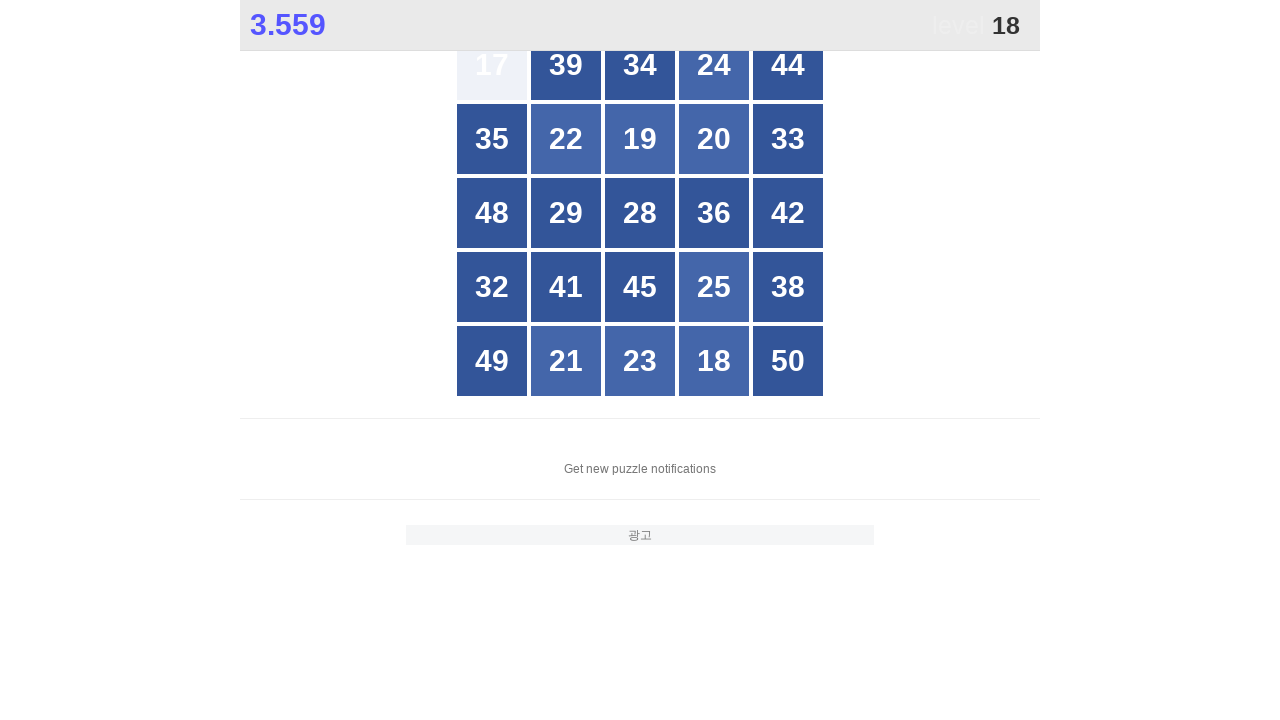

Clicked number 18
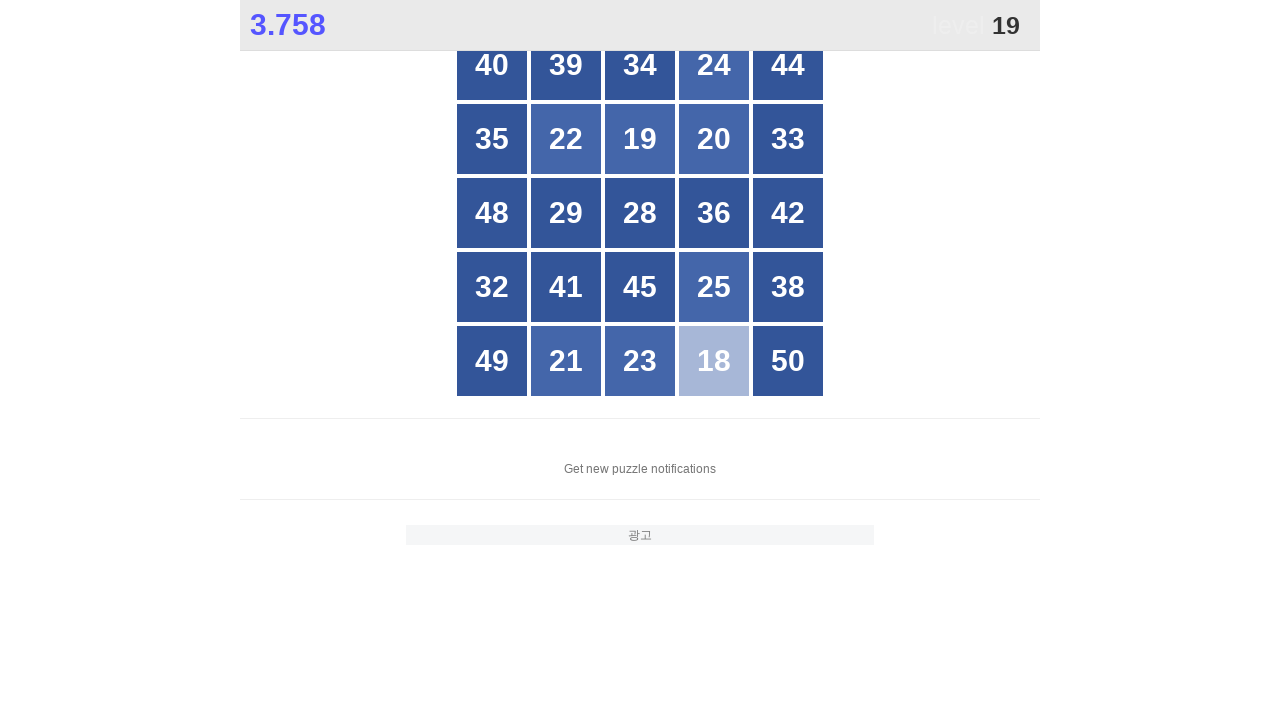

Clicked number 19
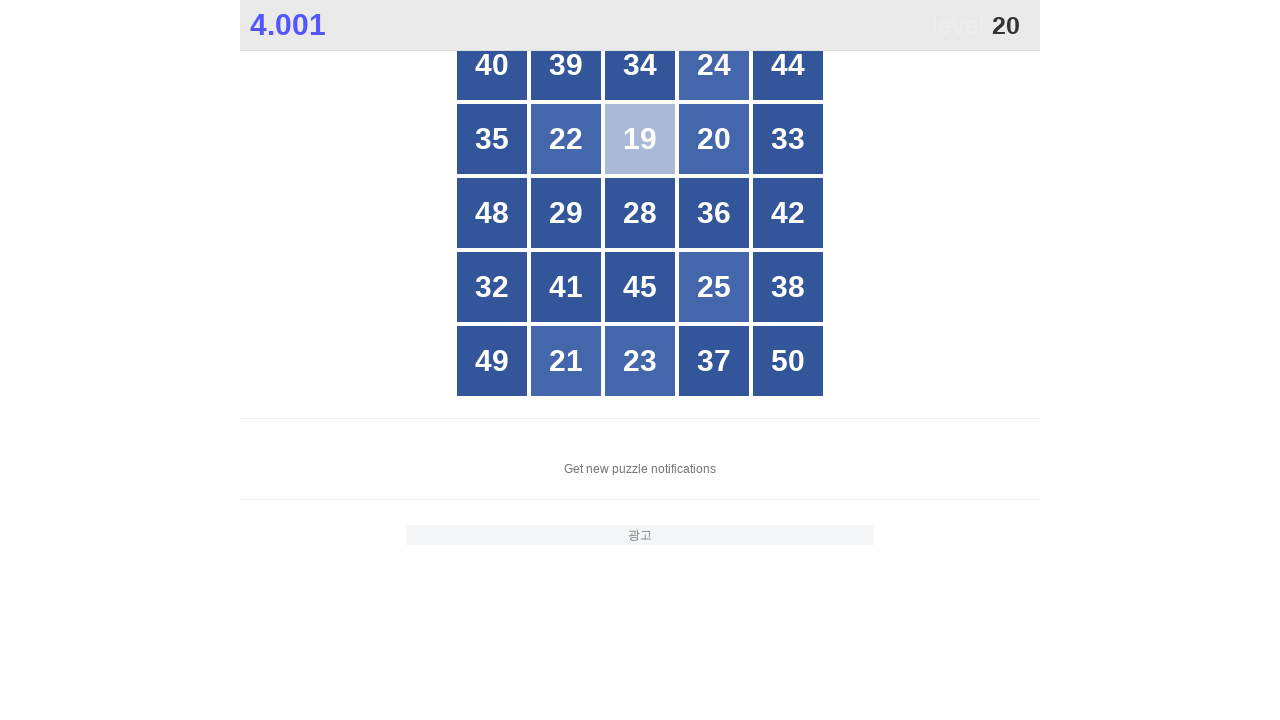

Clicked number 20
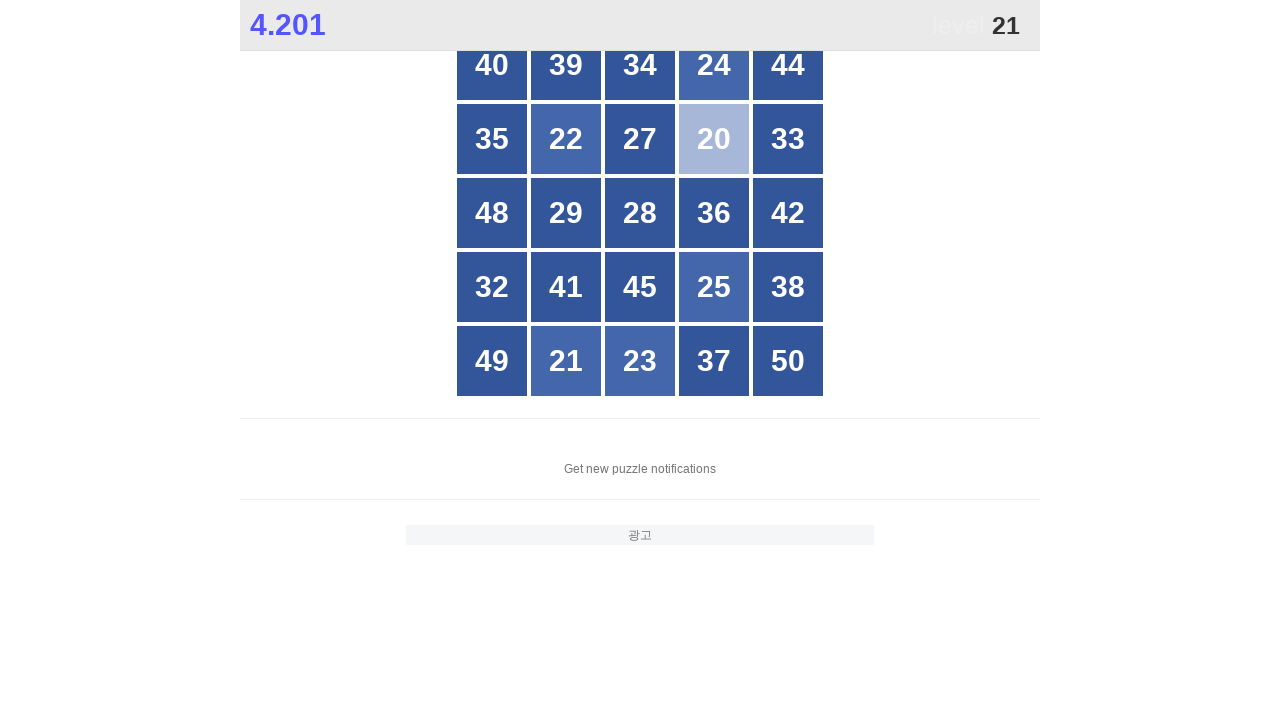

Clicked number 21
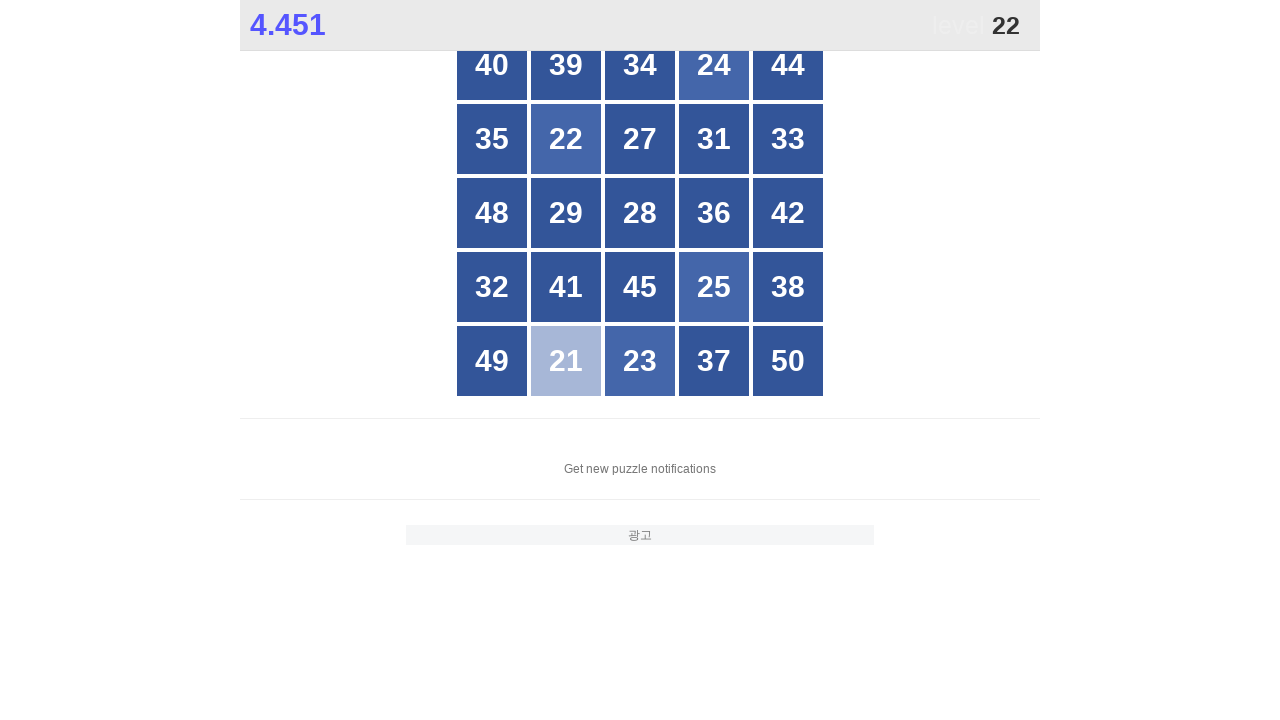

Clicked number 22
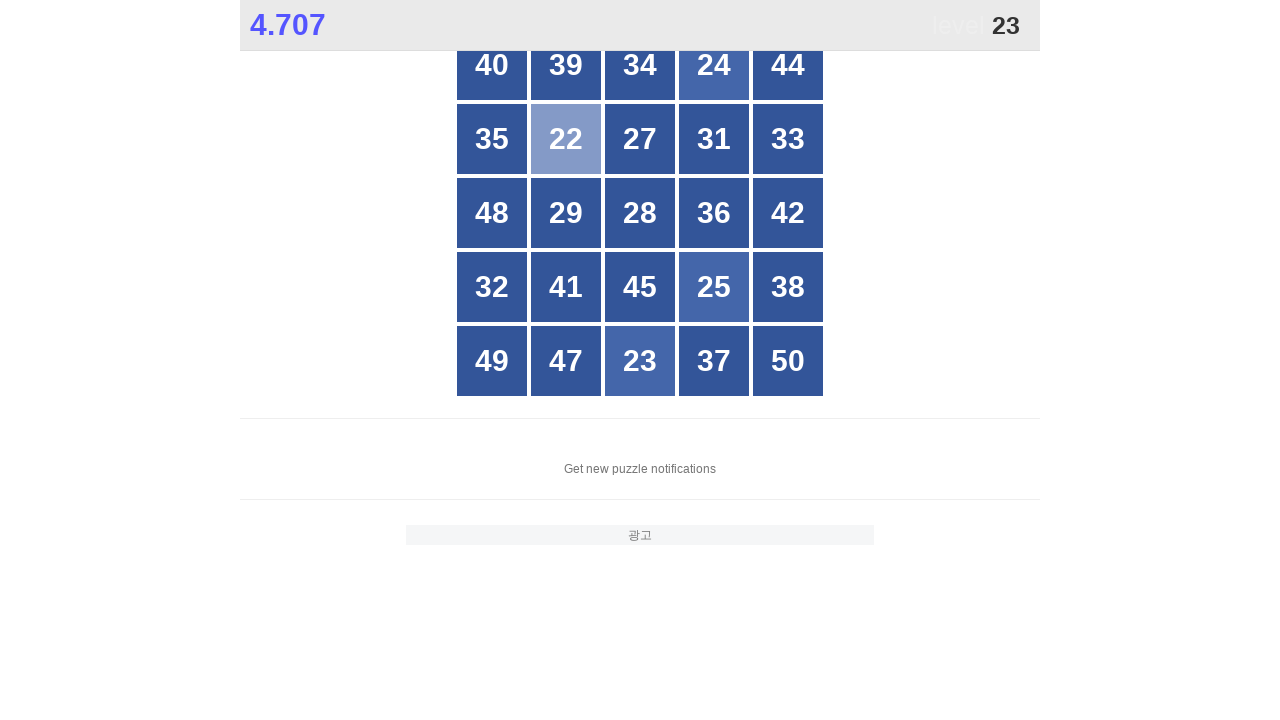

Clicked number 23
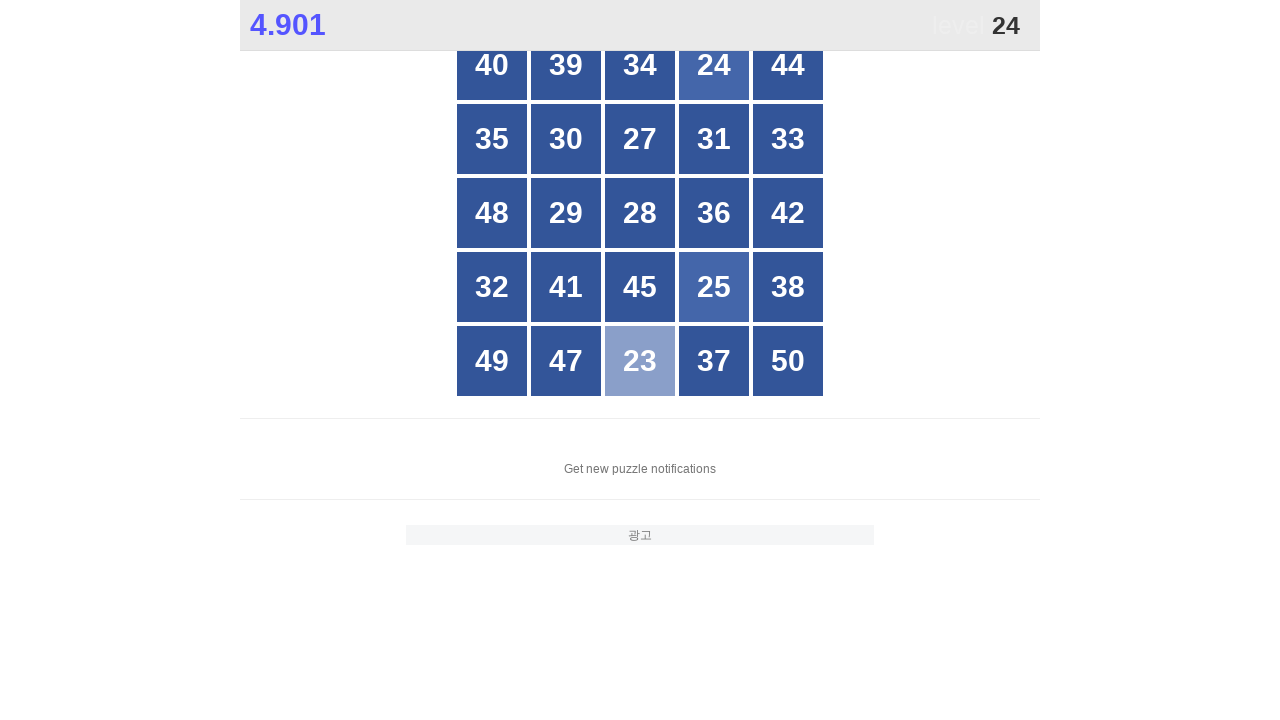

Clicked number 24
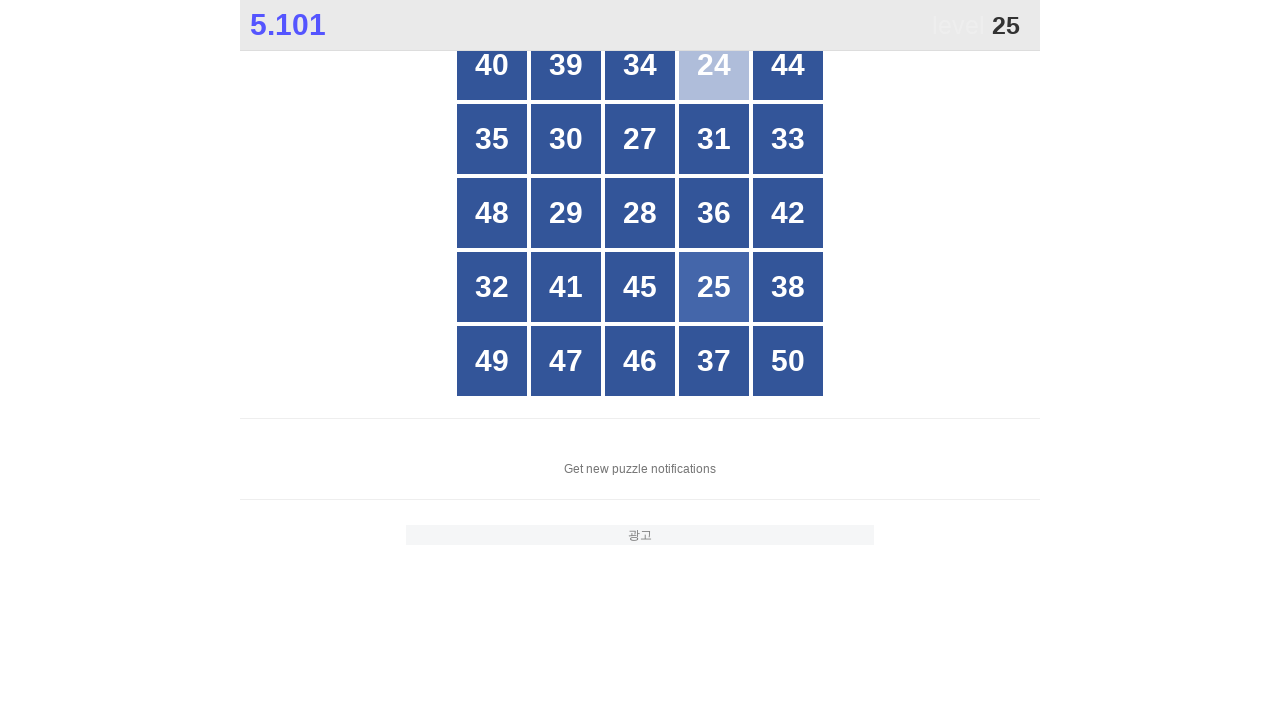

Clicked number 25
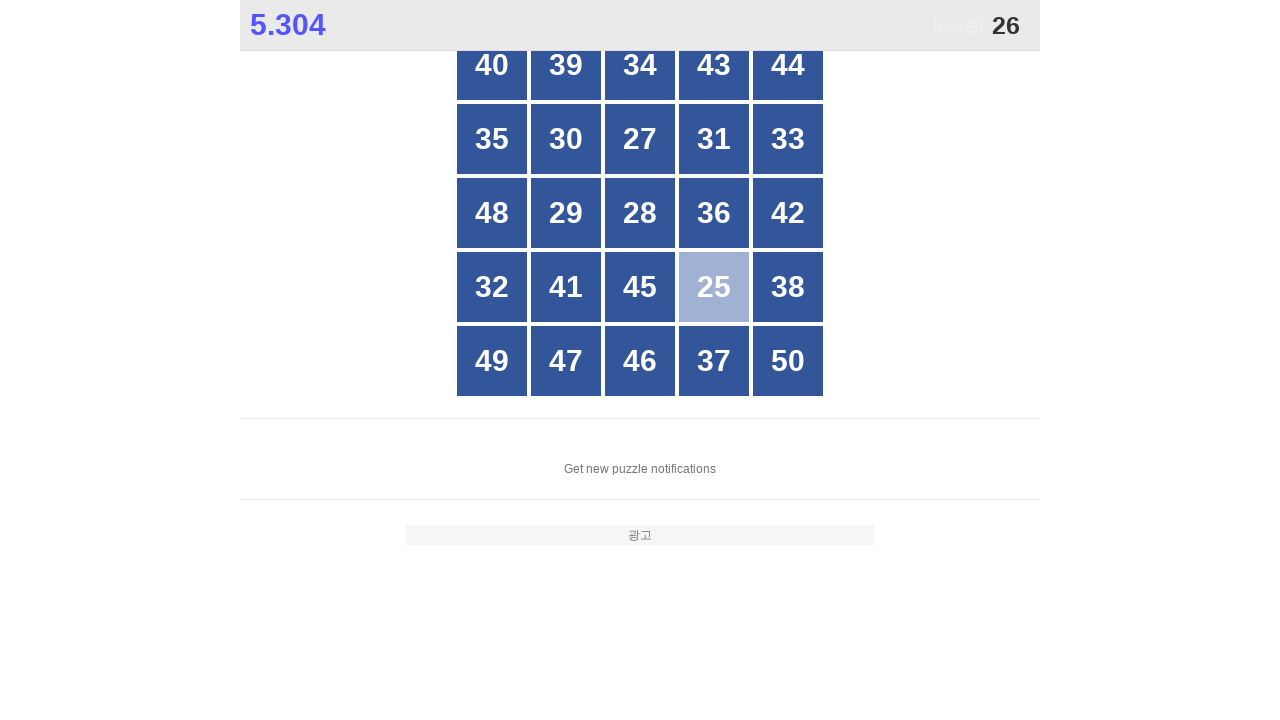

Retrieved all grid elements for numbers 26-50
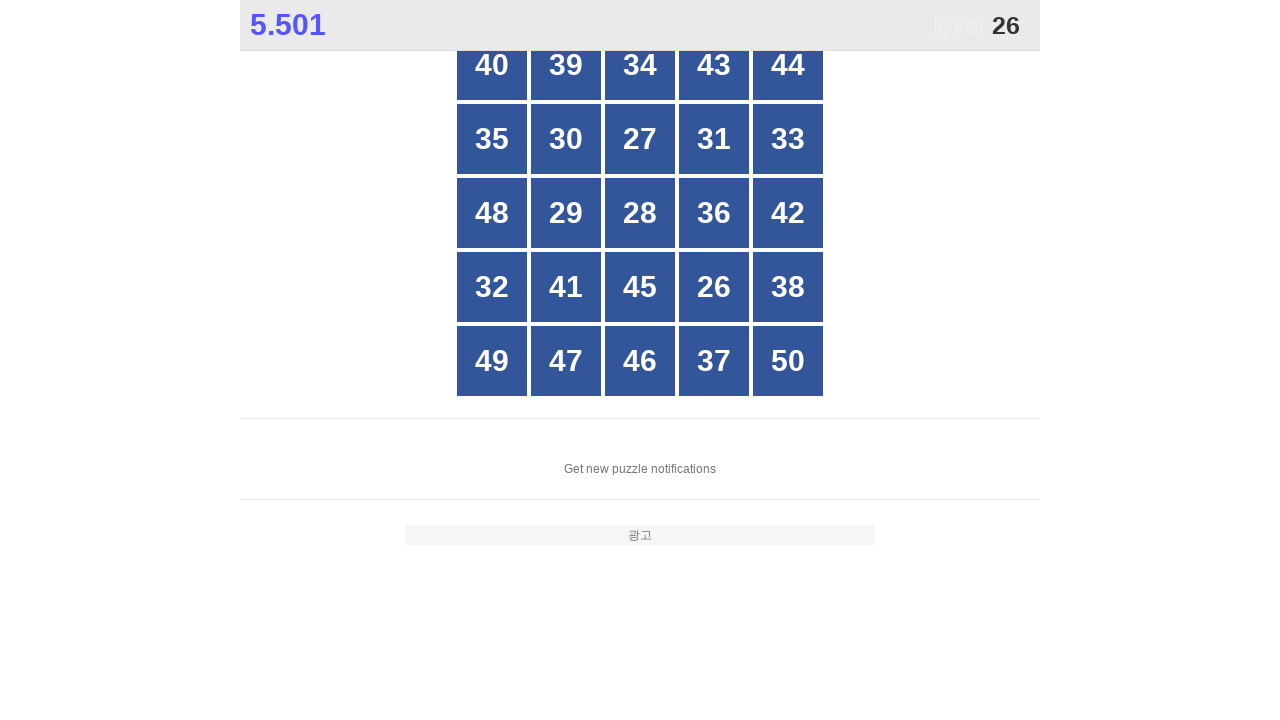

Sorted grid elements by numeric value
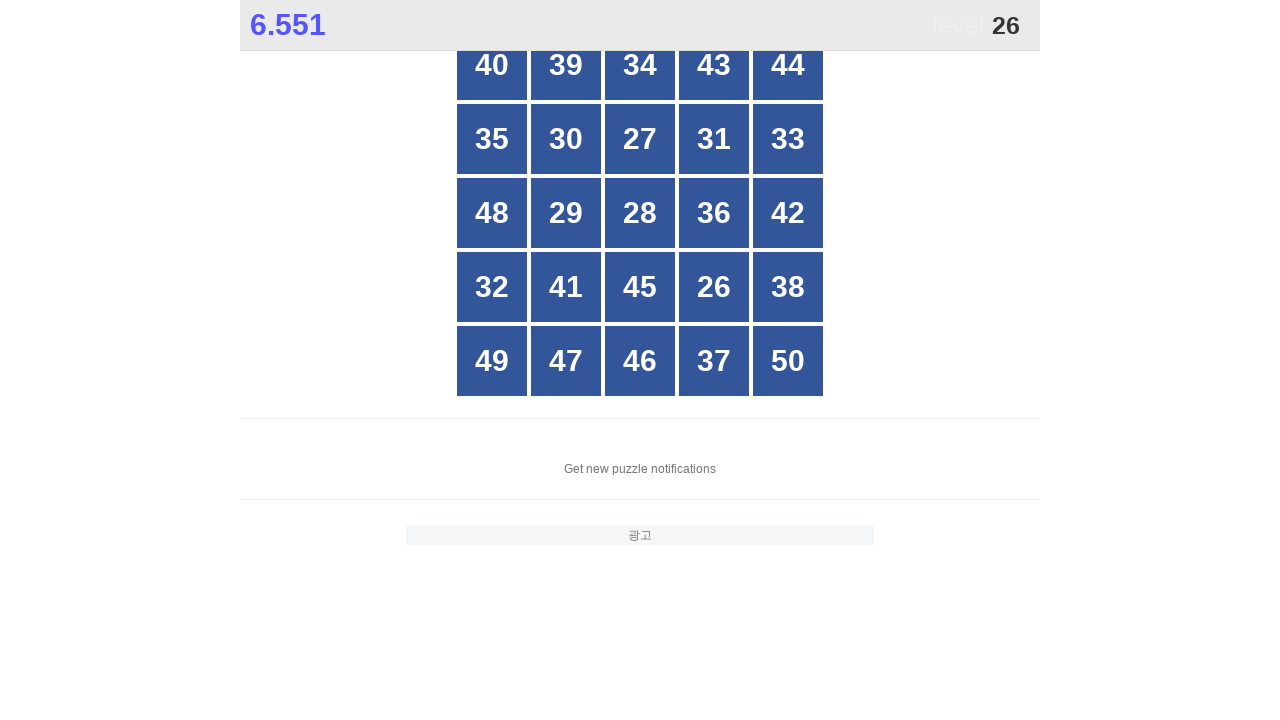

Clicked number 26
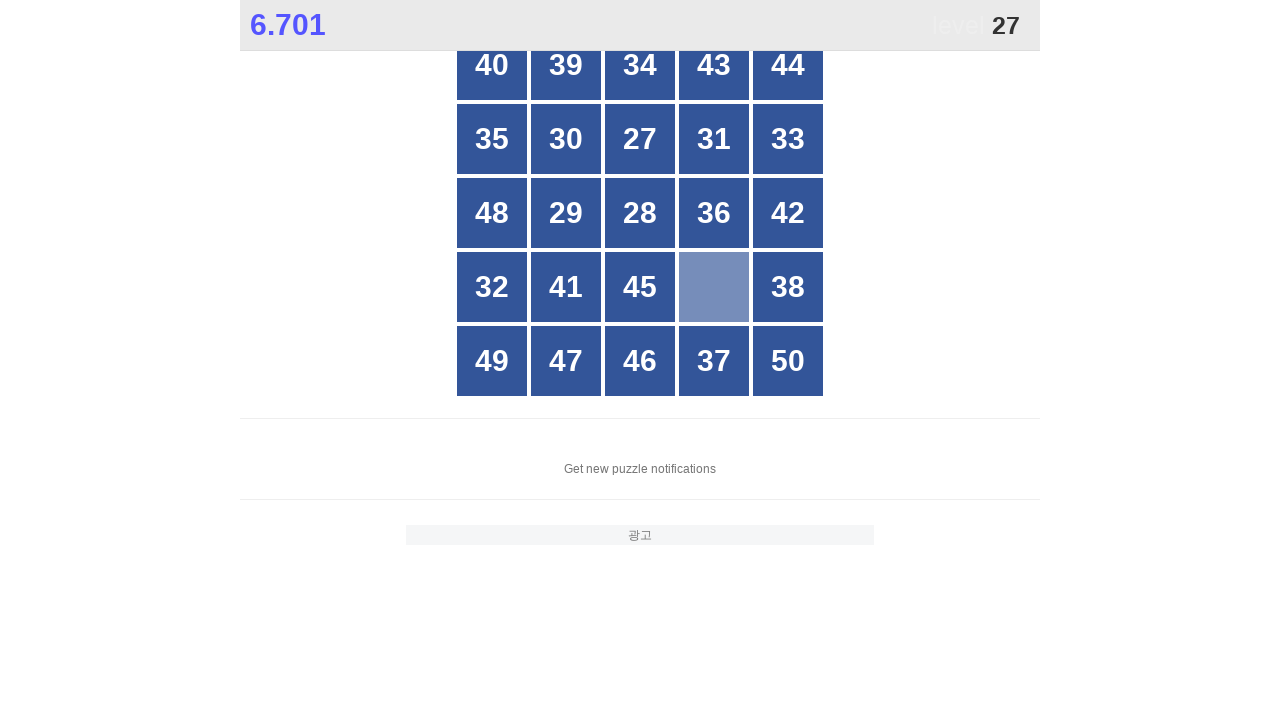

Clicked number 27
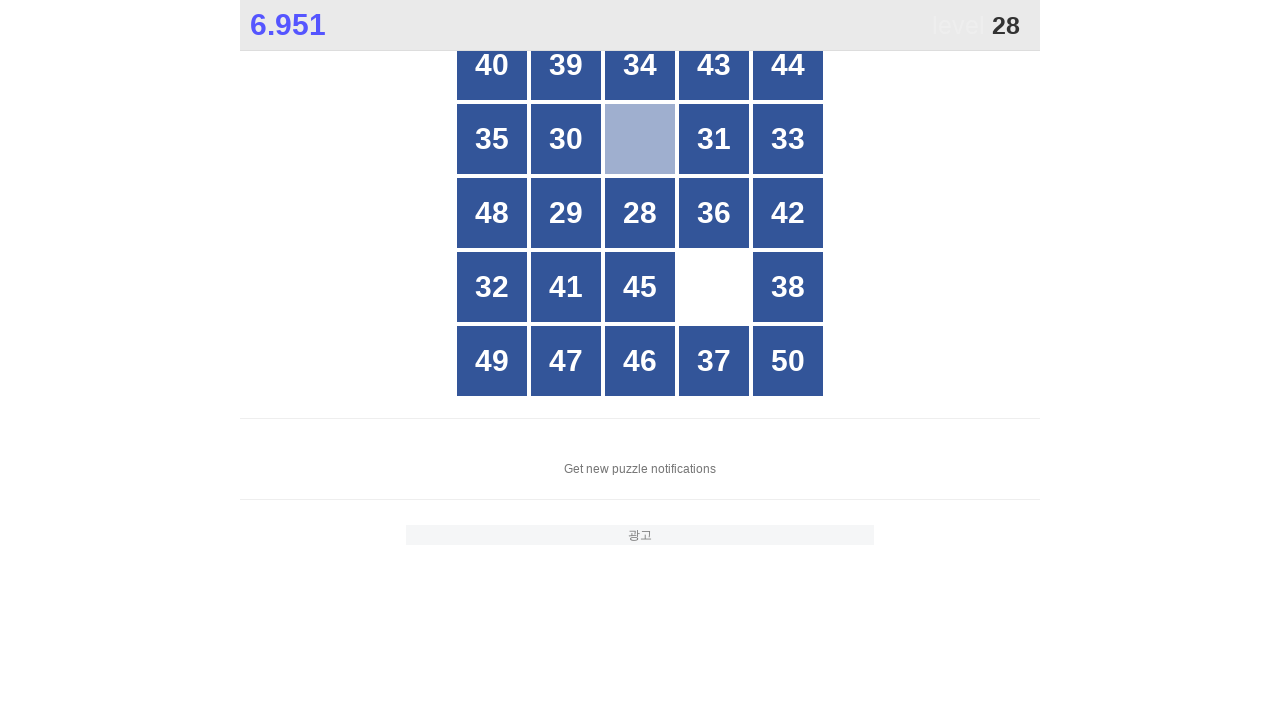

Clicked number 28
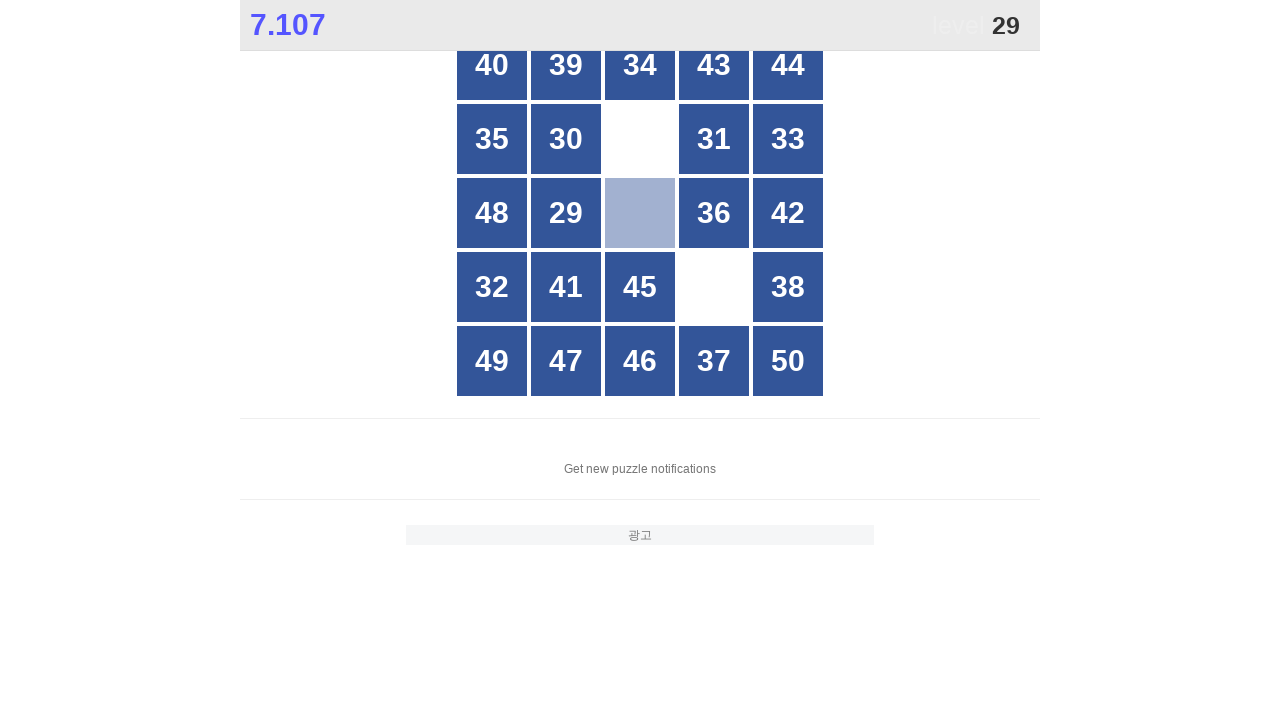

Clicked number 29
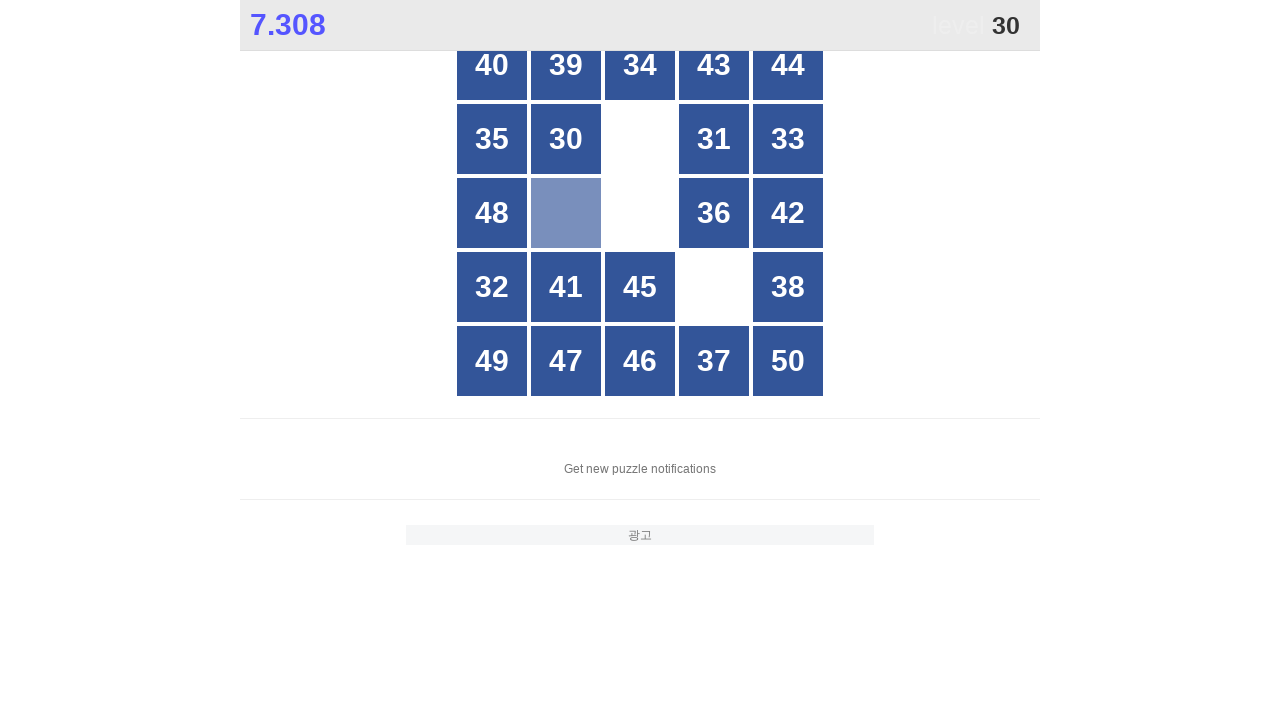

Clicked number 30
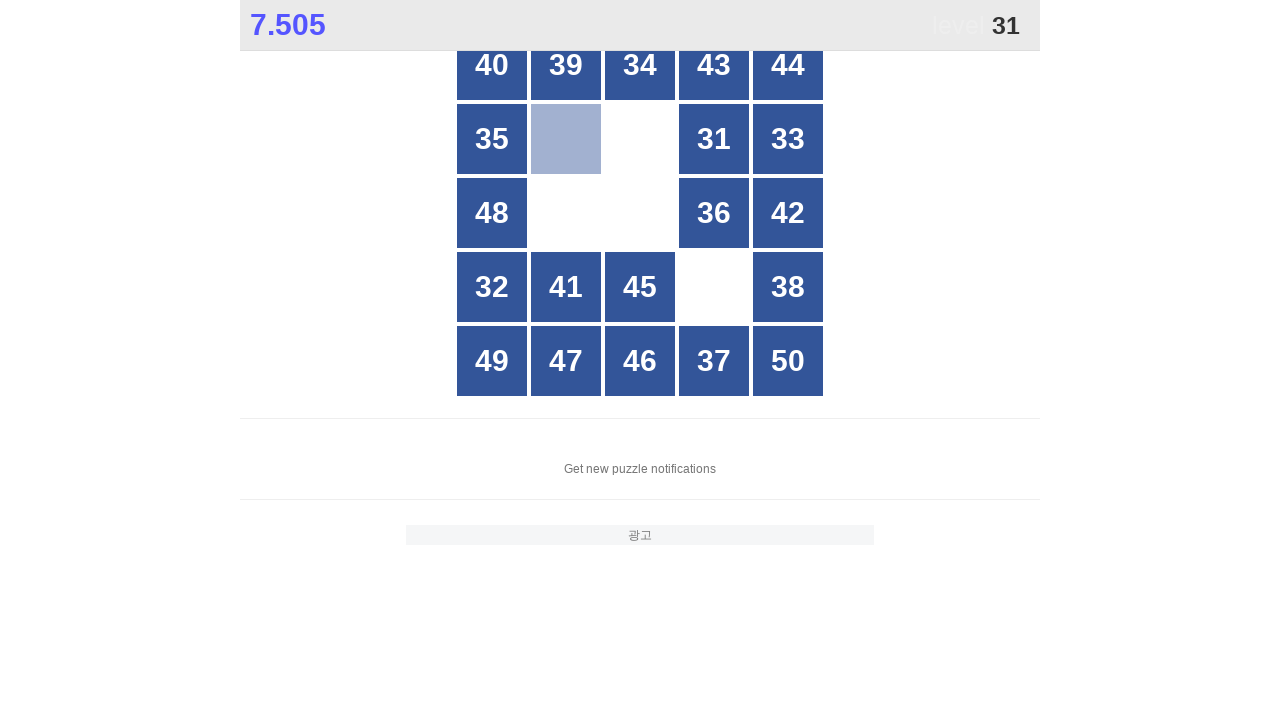

Clicked number 31
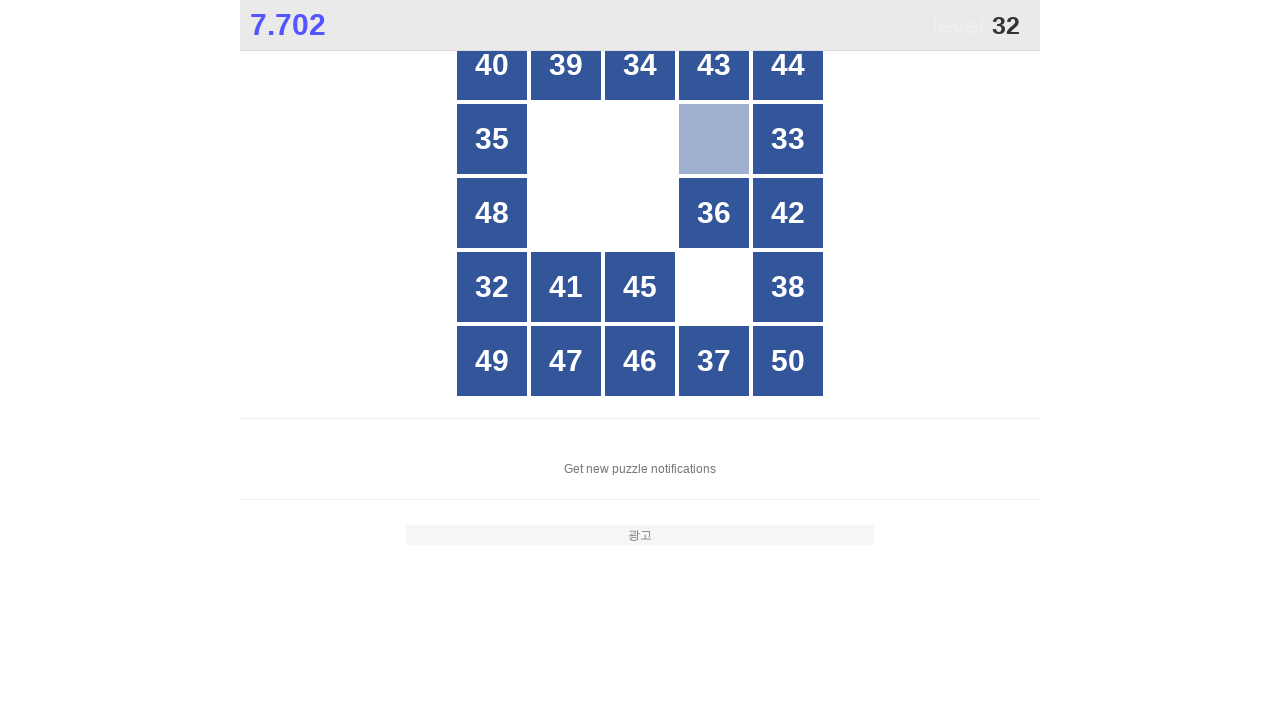

Clicked number 32
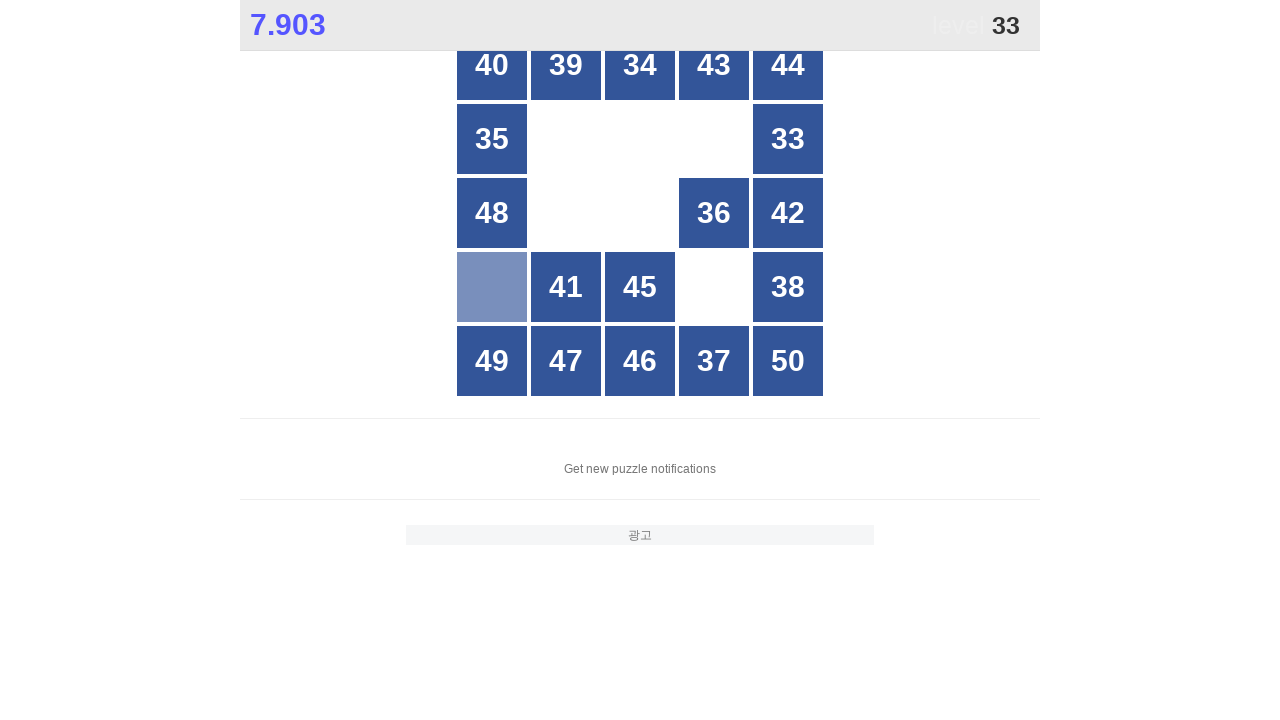

Clicked number 33
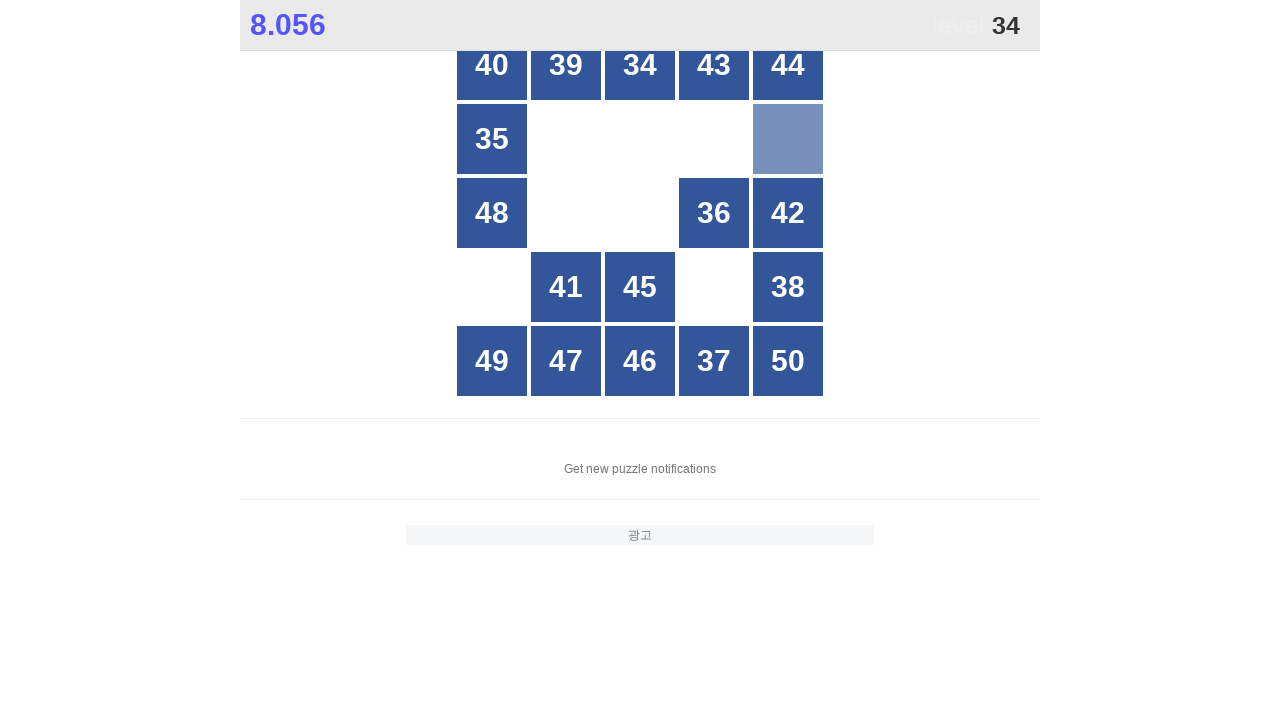

Clicked number 34
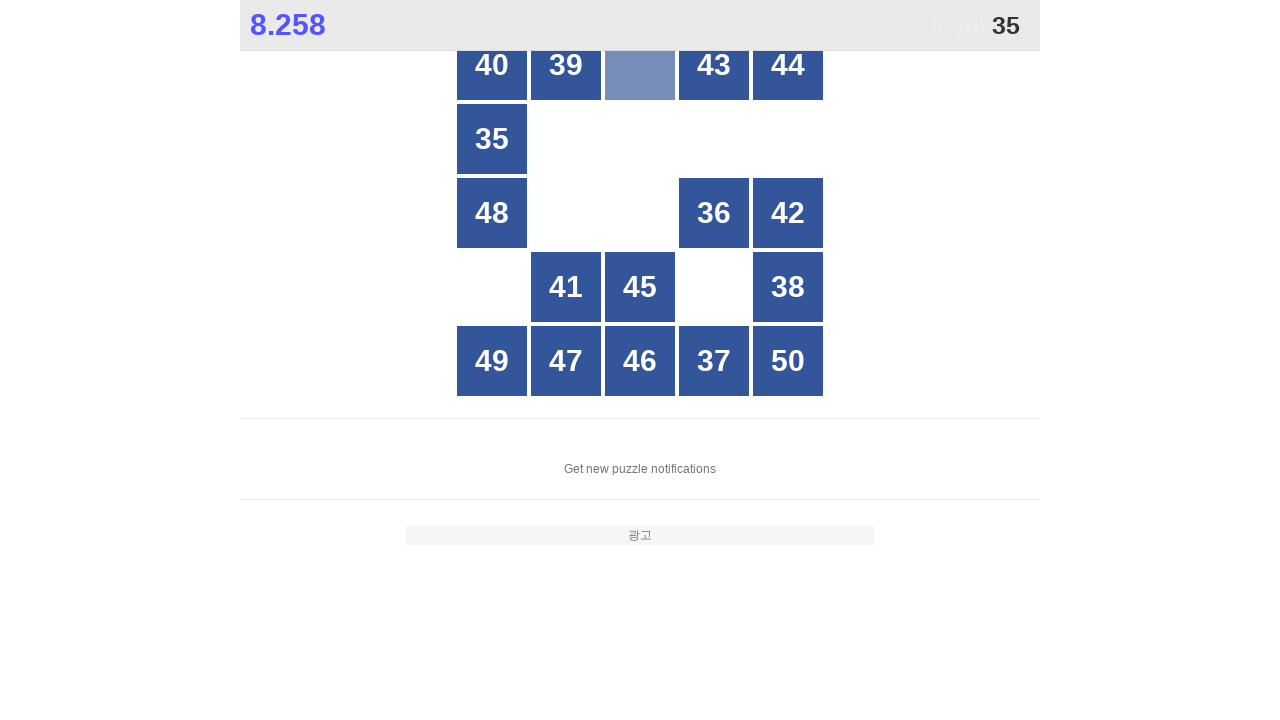

Clicked number 35
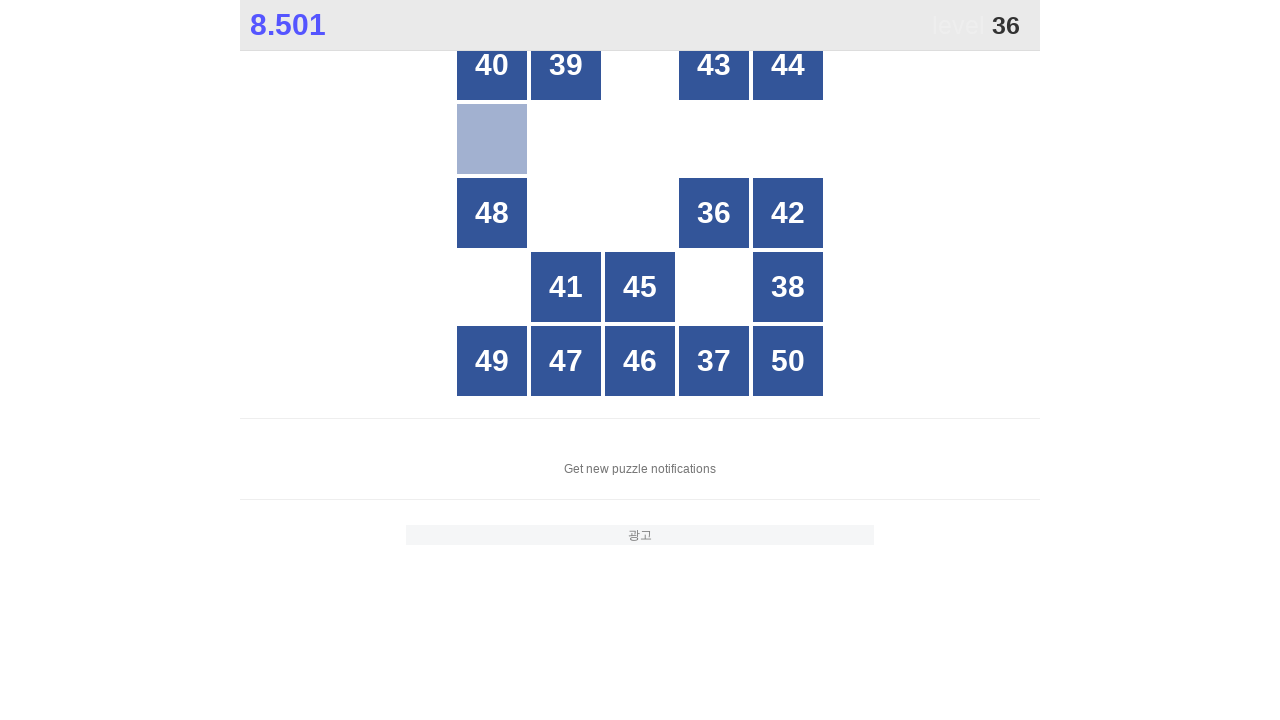

Clicked number 36
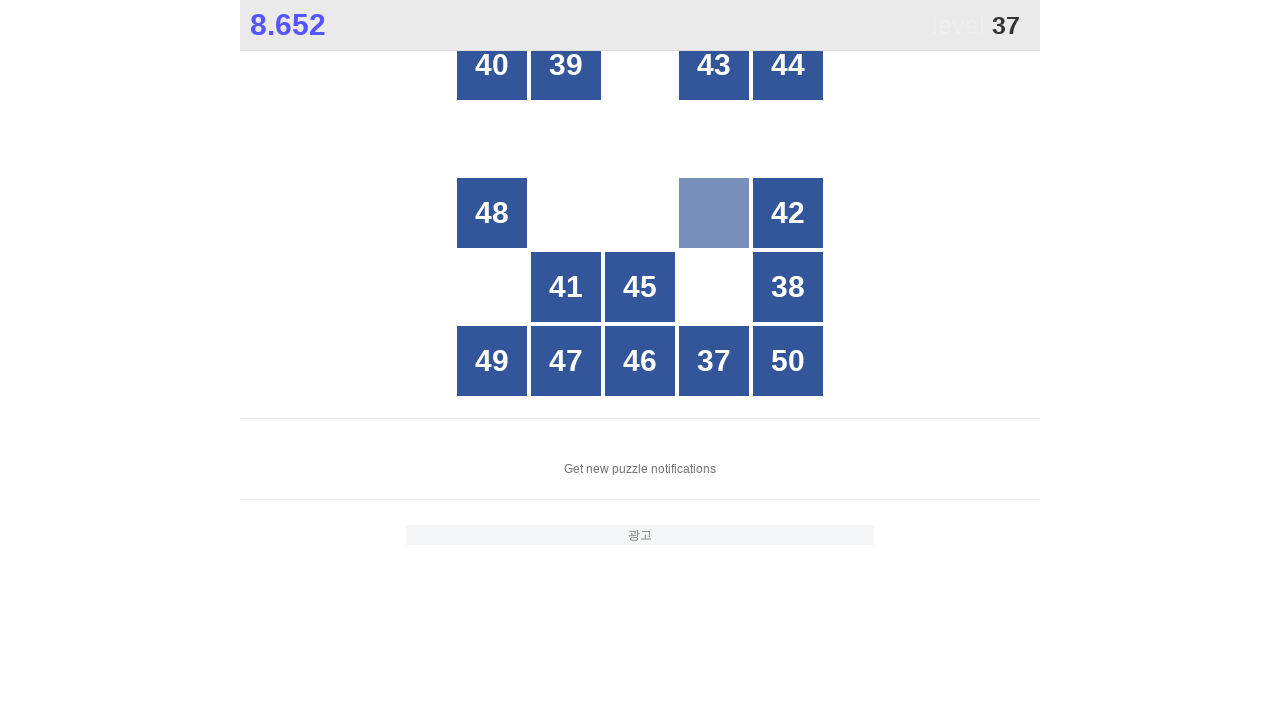

Clicked number 37
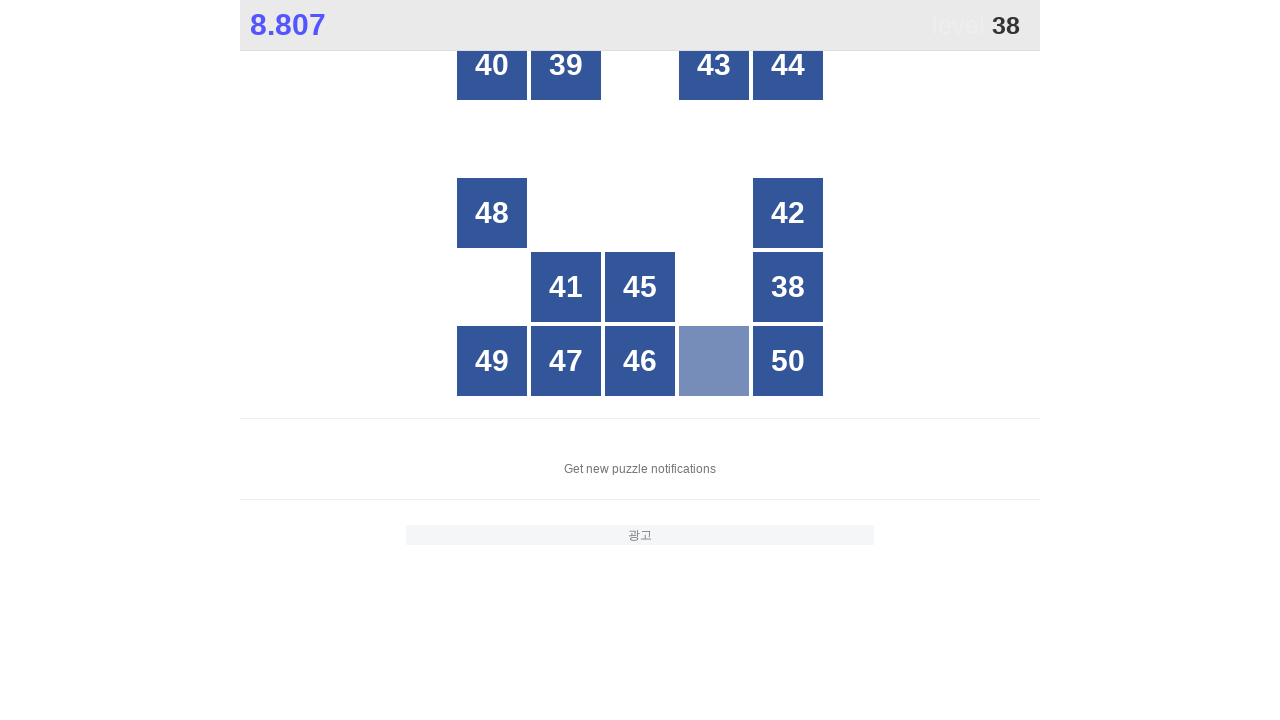

Clicked number 38
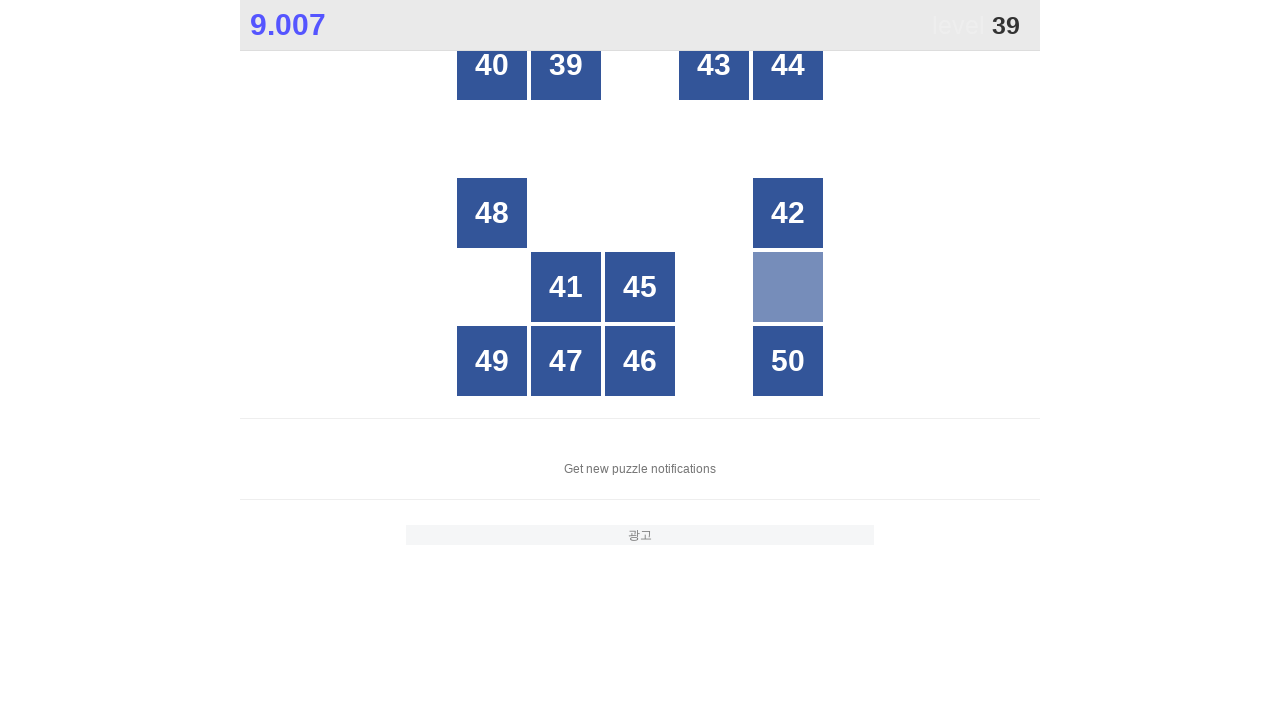

Clicked number 39
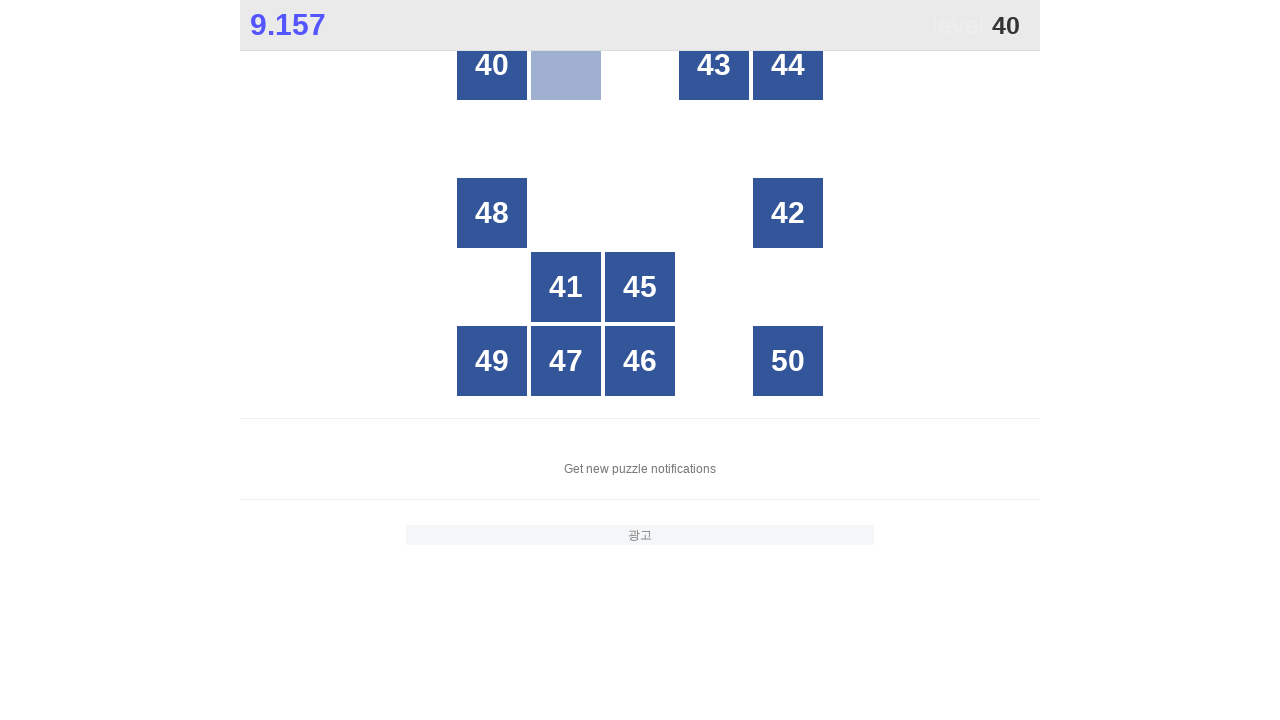

Clicked number 40
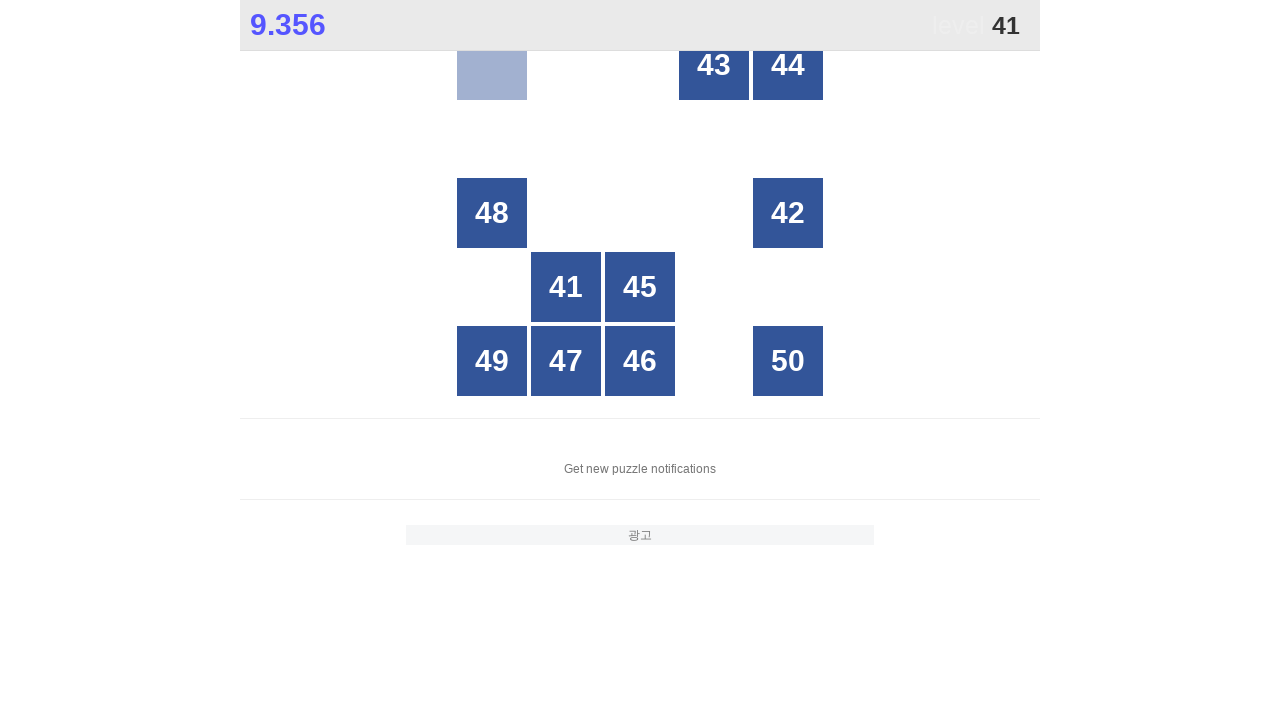

Clicked number 41
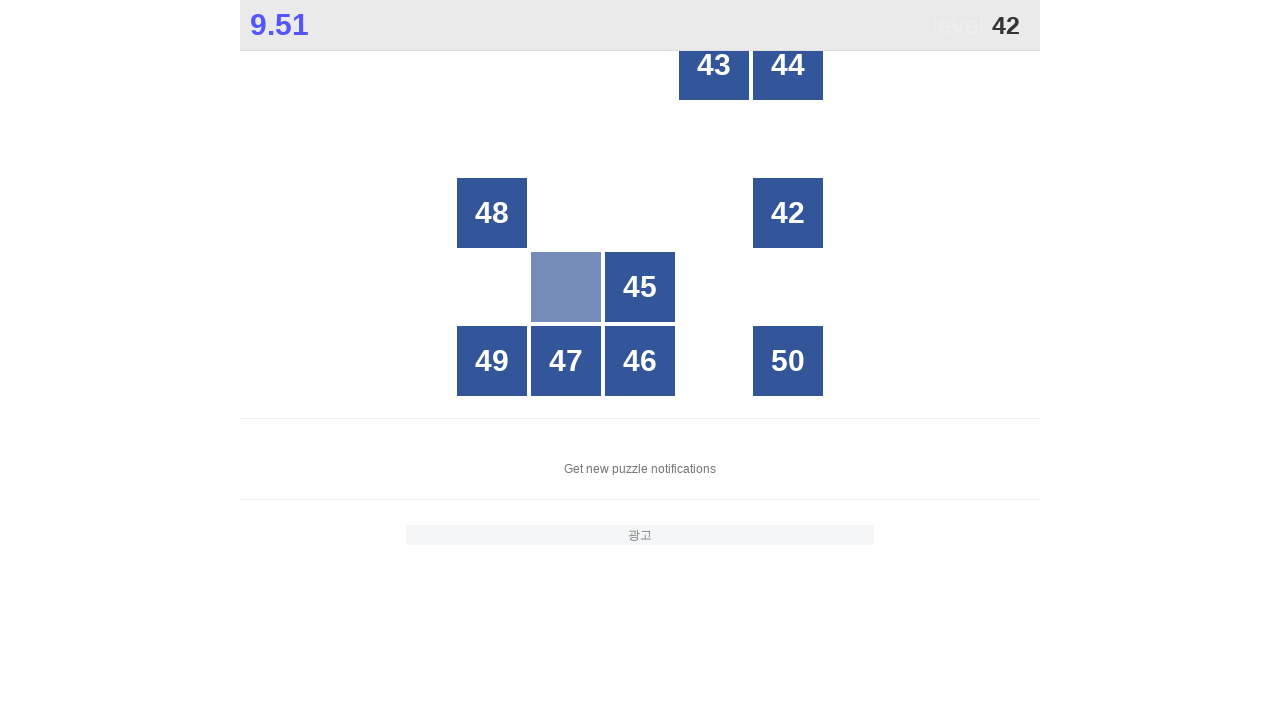

Clicked number 42
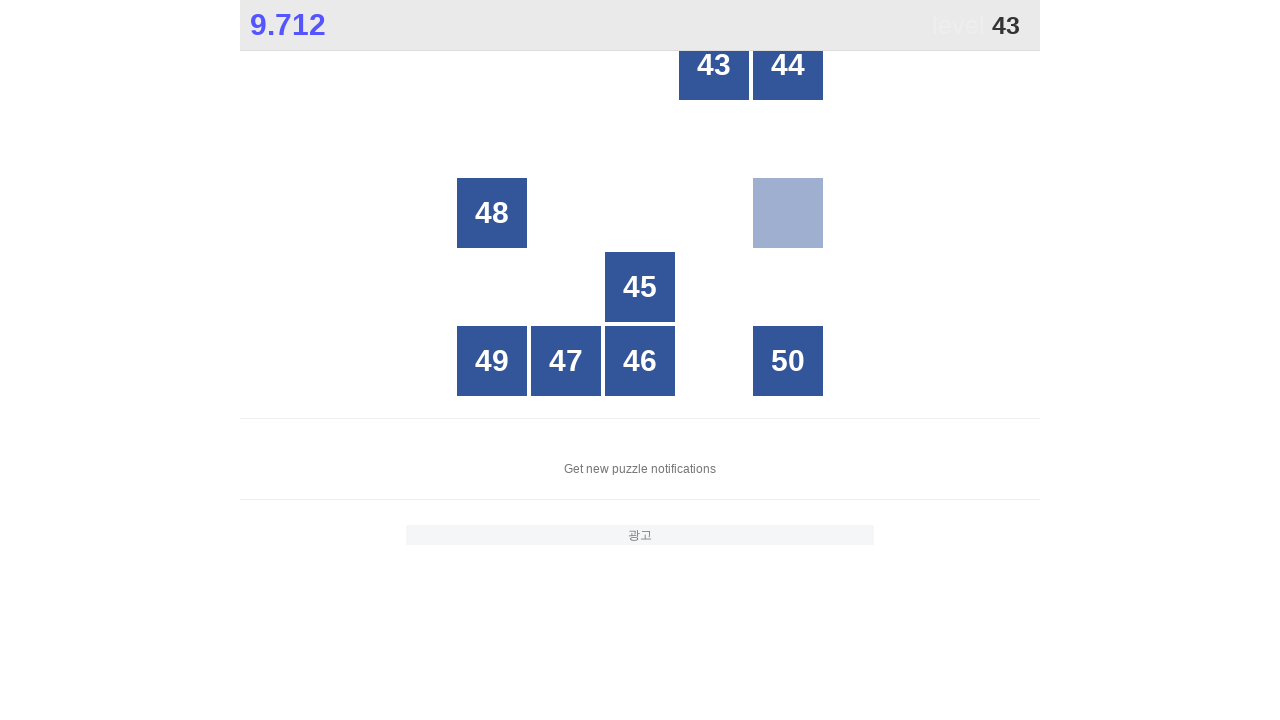

Clicked number 43
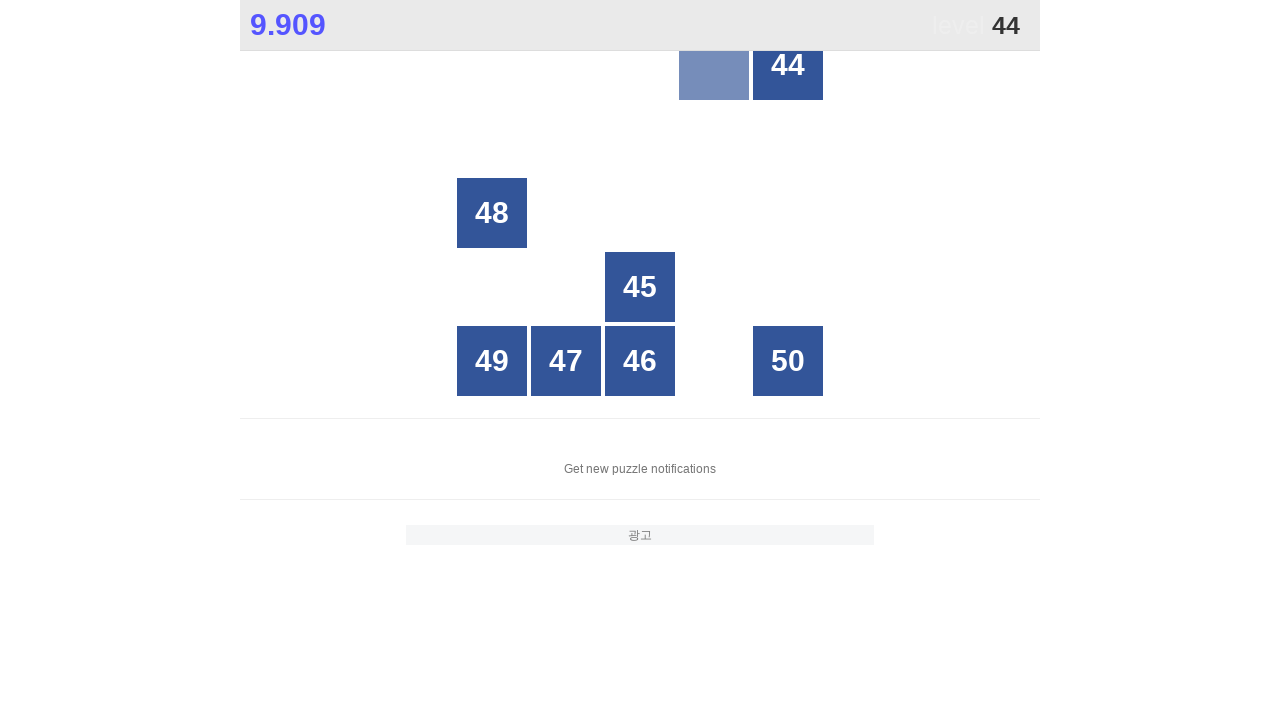

Clicked number 44
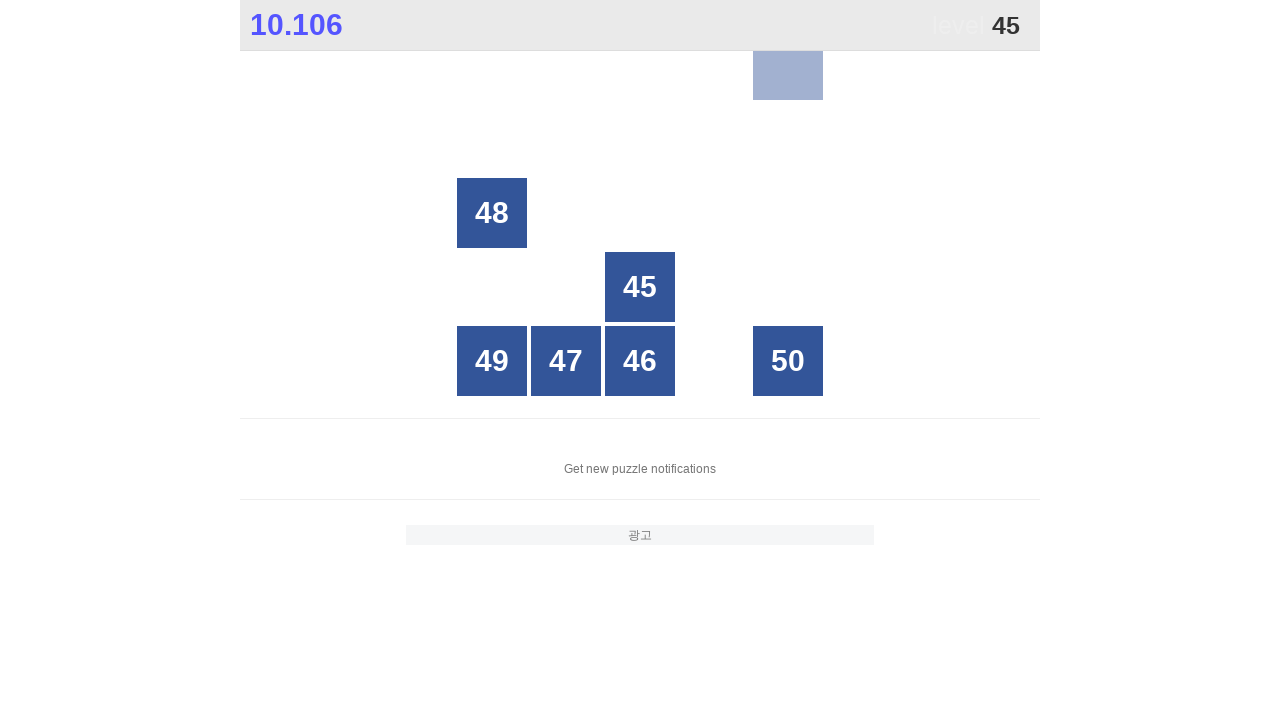

Clicked number 45
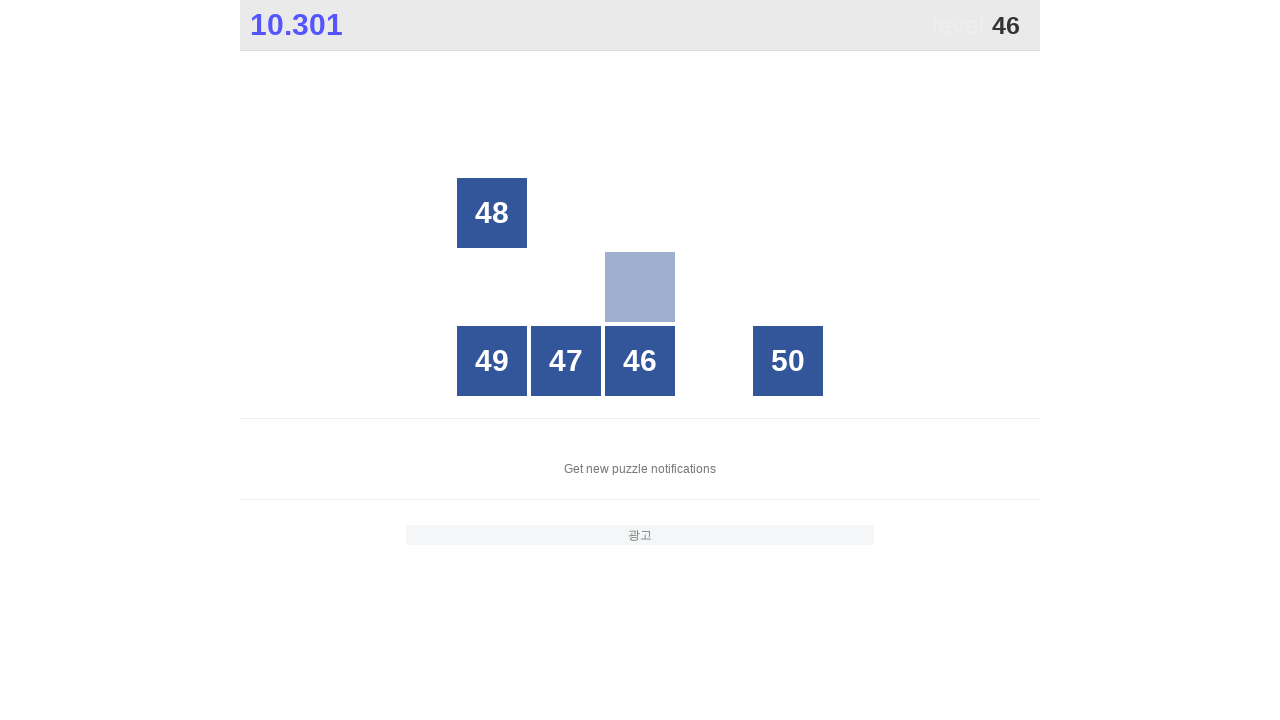

Clicked number 46
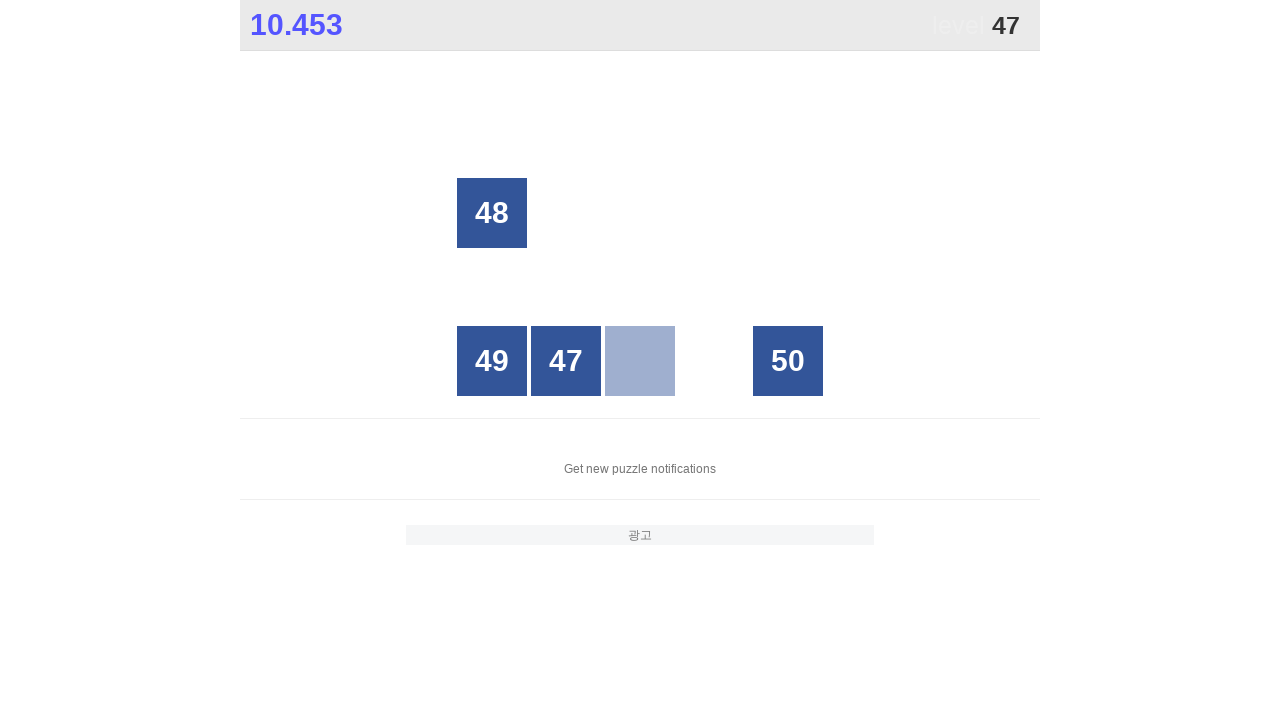

Clicked number 47
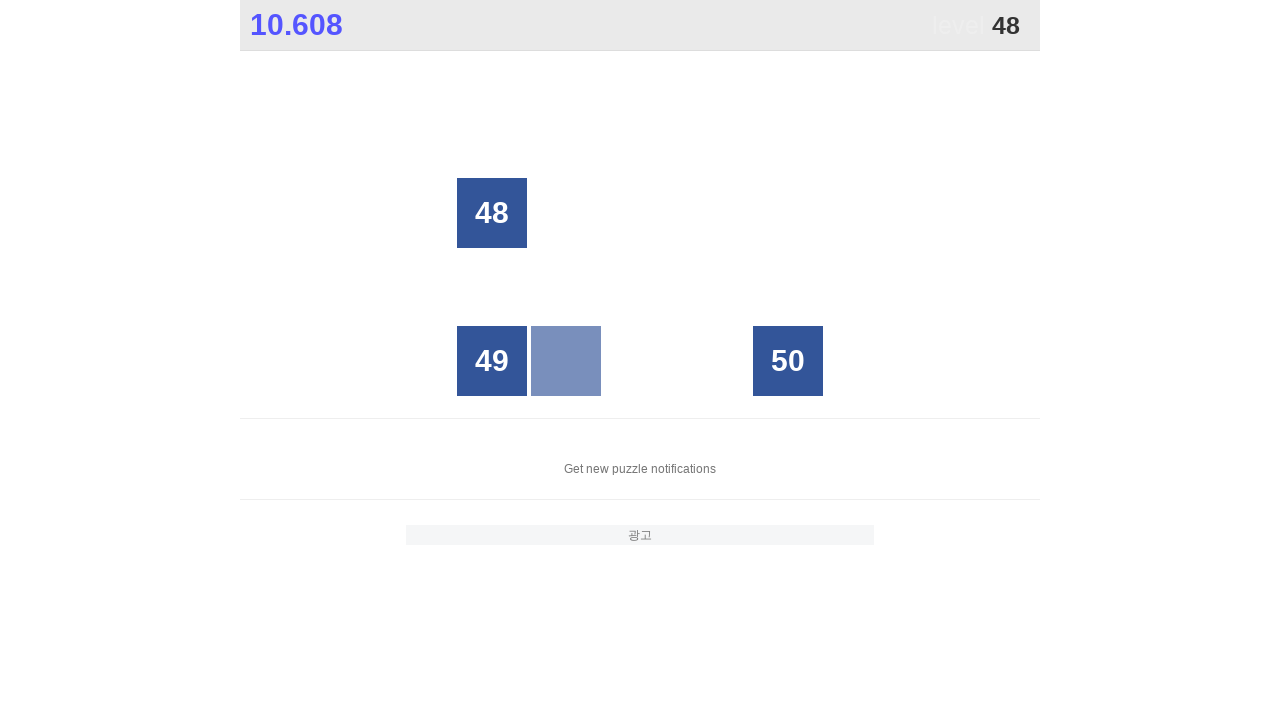

Clicked number 48
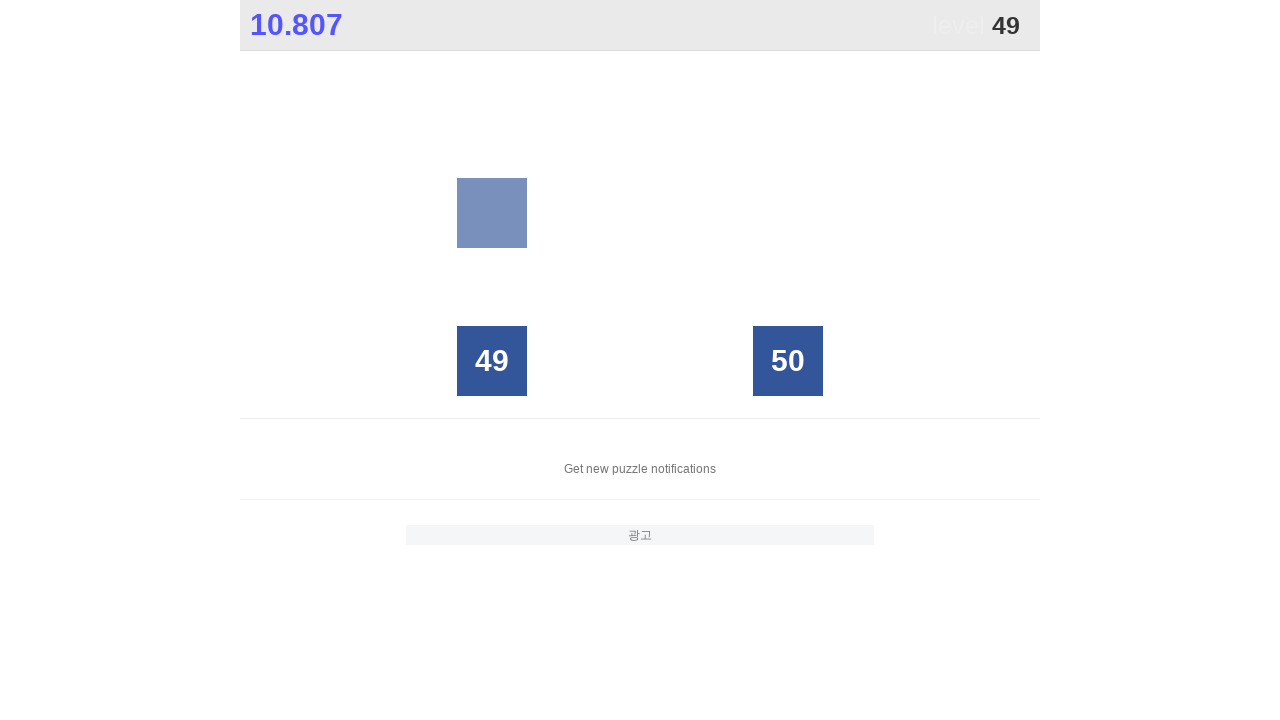

Clicked number 49
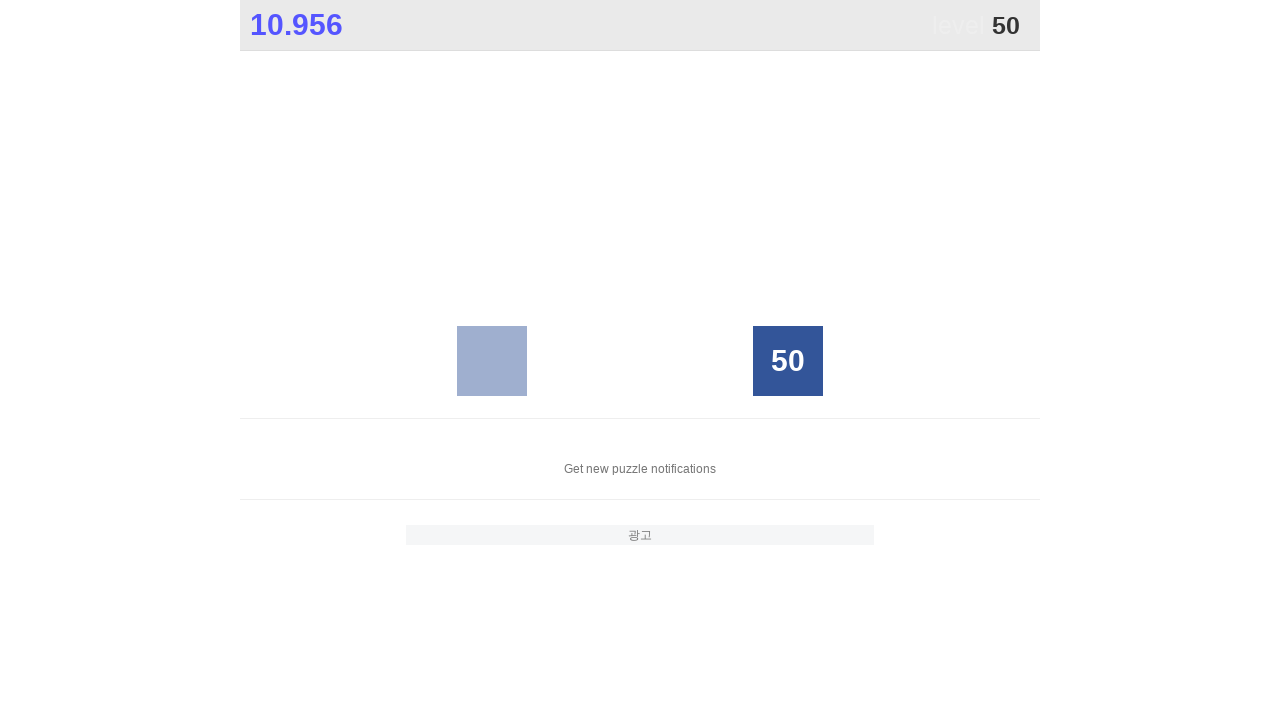

Clicked number 50
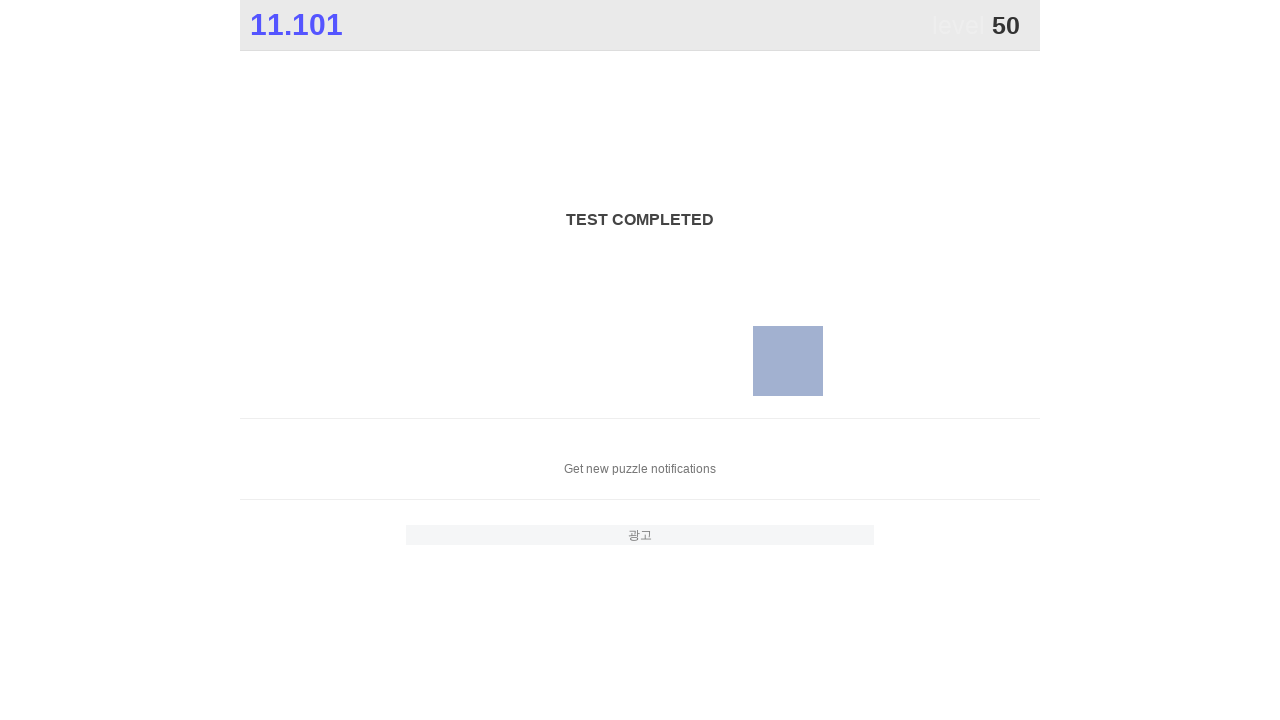

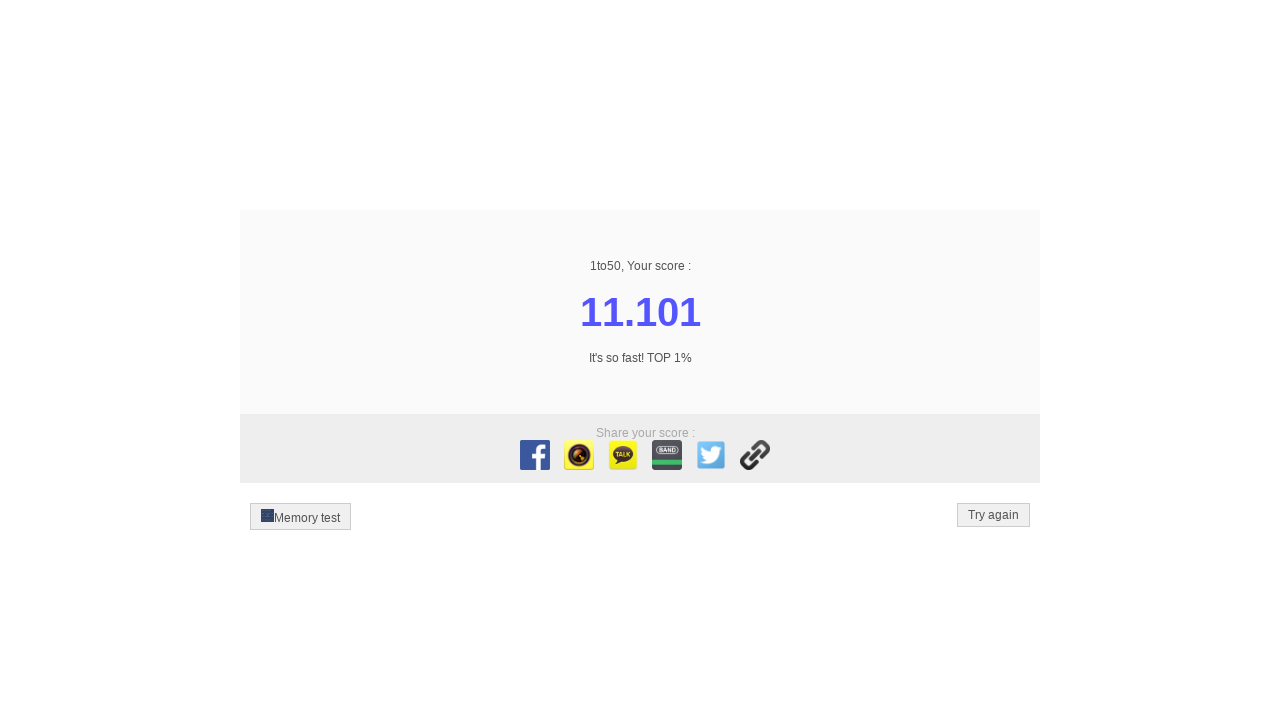